Tests the price update functionality for different oil volumes by selecting each option from a dropdown and verifying that the price updates accordingly

Starting URL: https://deandrews.co.uk/product/home-heating-oil/

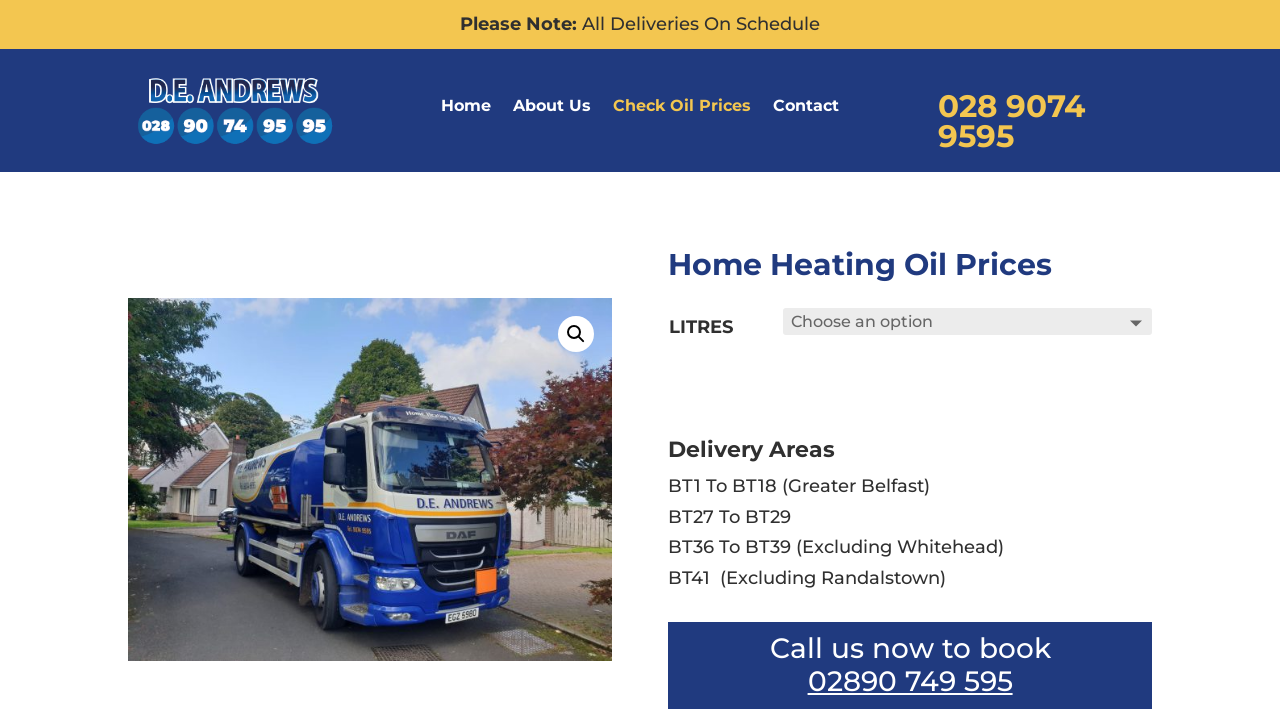

Located oil volume dropdown and counted available options
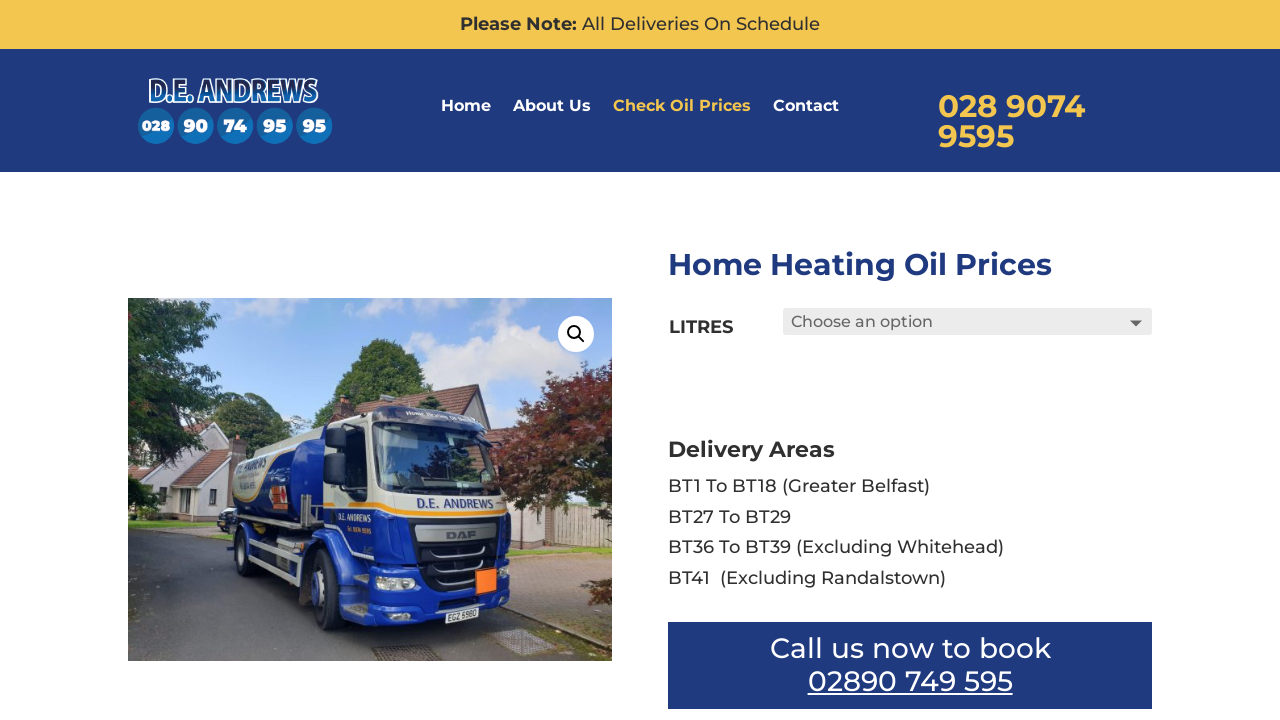

Retrieved text content of option at index 1: '100'
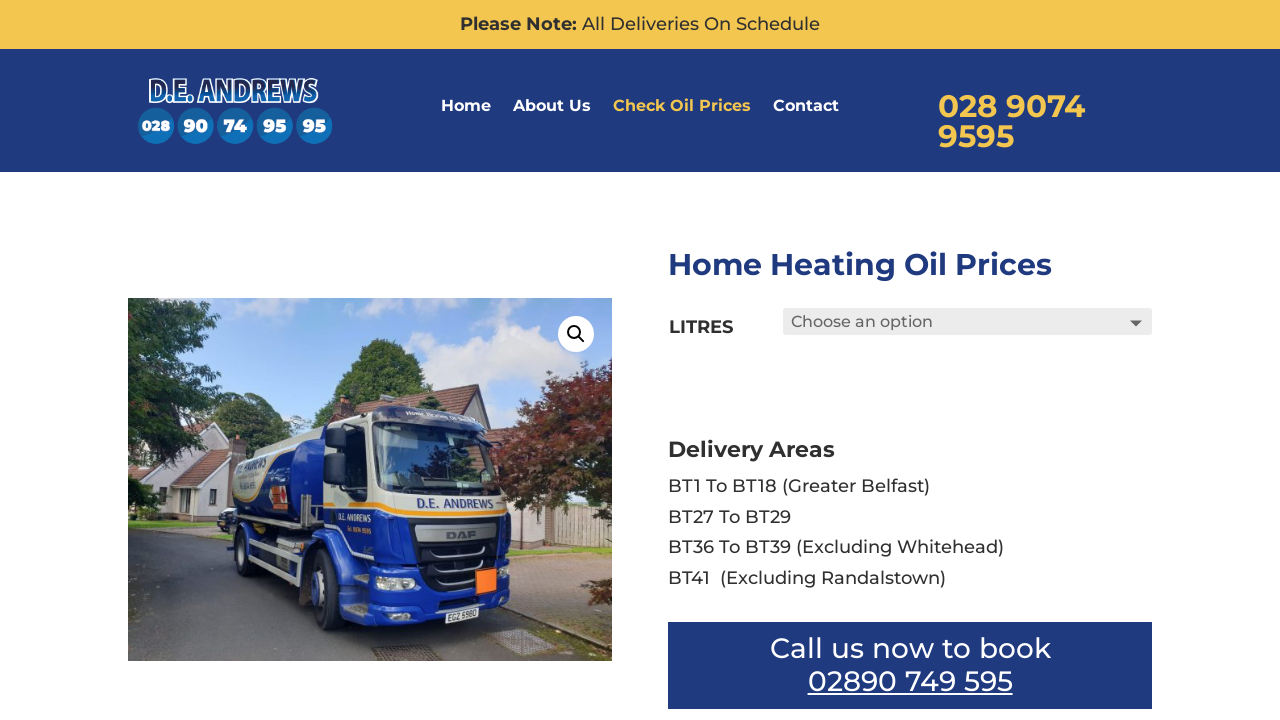

Selected oil volume option '100' from dropdown on #litres
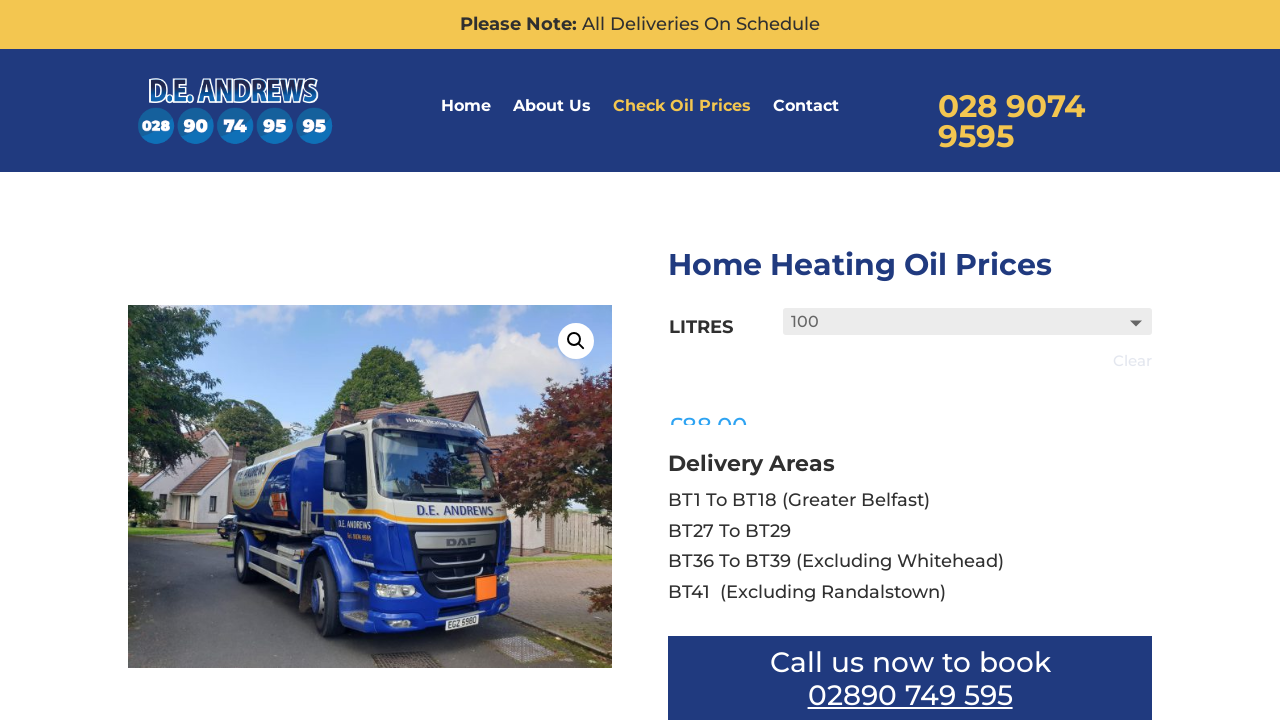

Price element became visible after selecting '100'
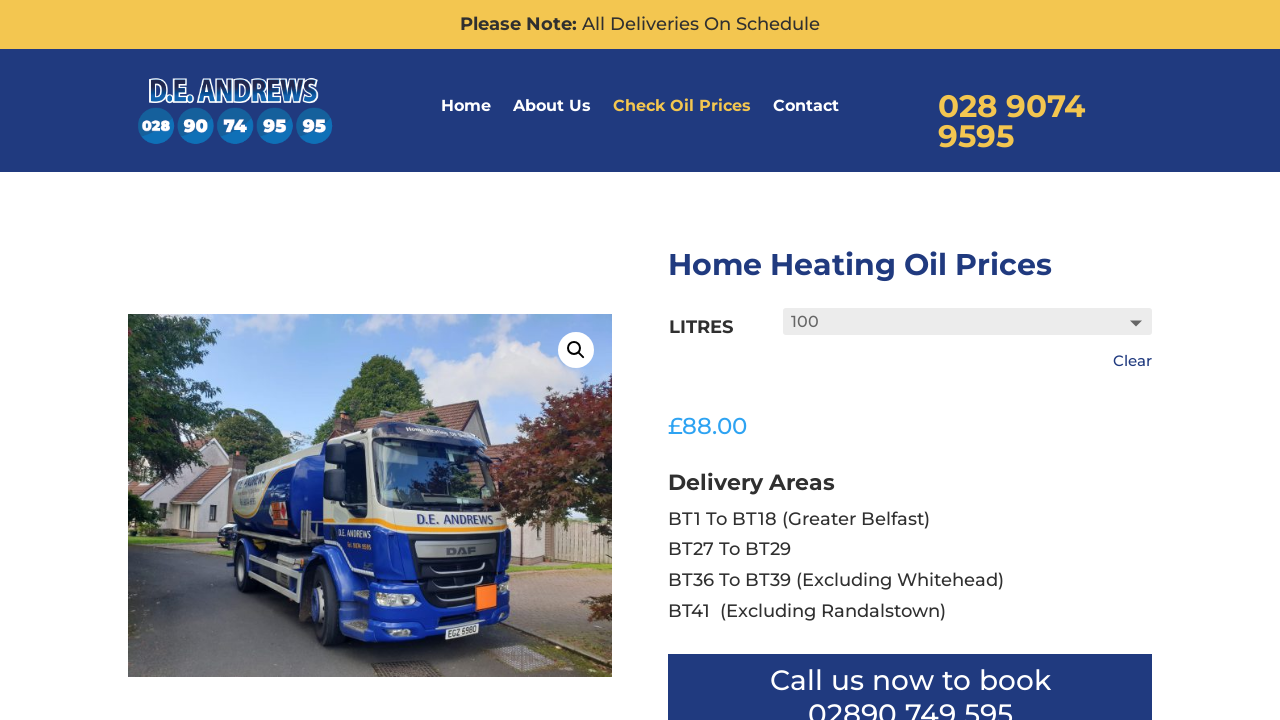

Verified price element is visible for '100' volume option
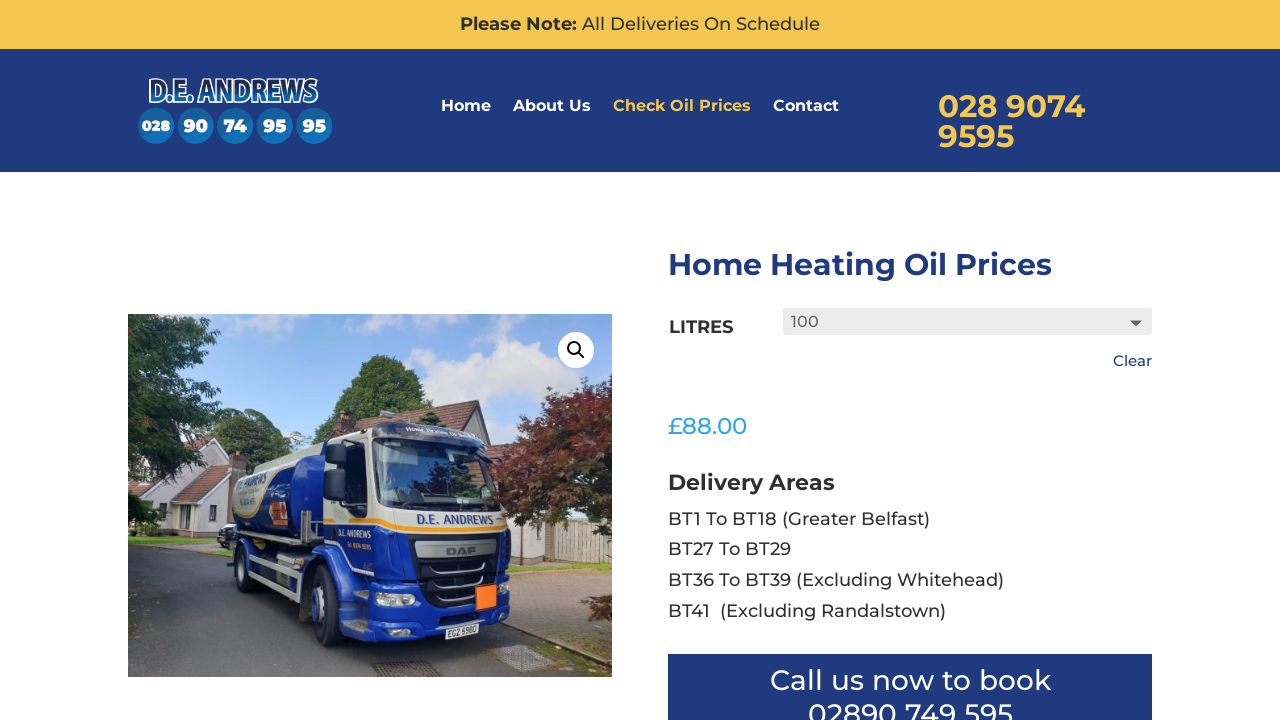

Retrieved text content of option at index 2: '150'
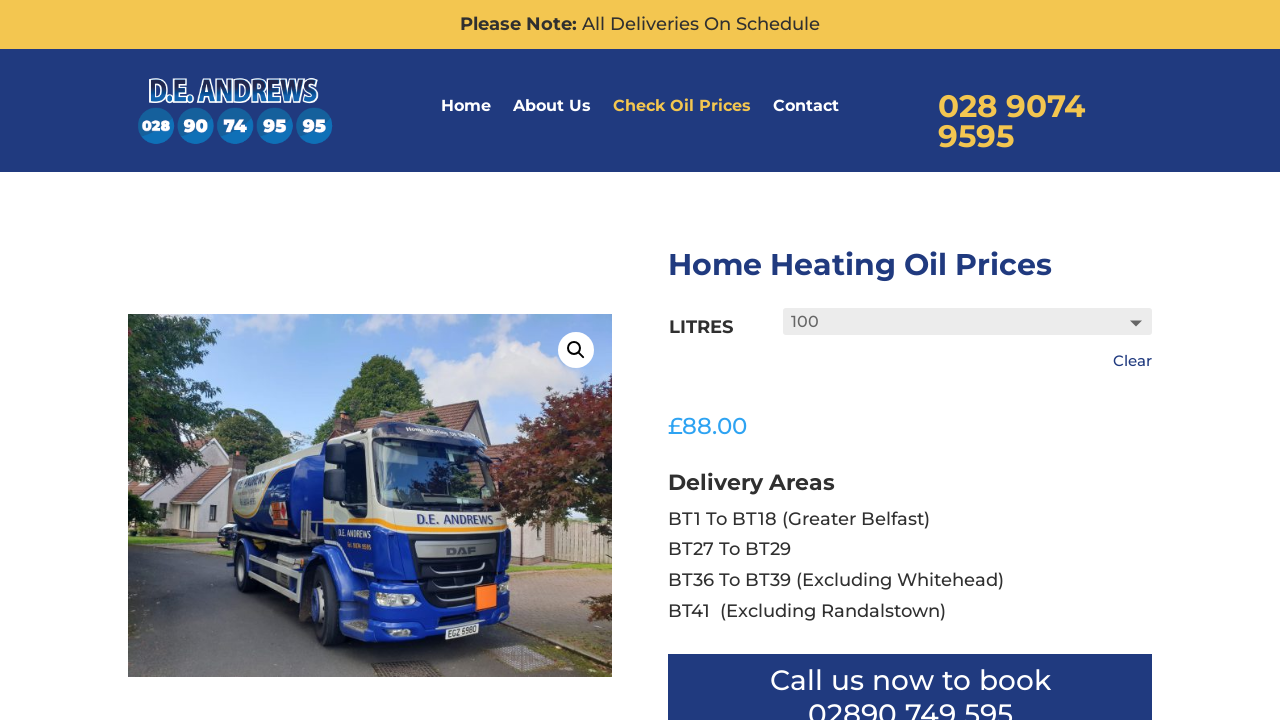

Selected oil volume option '150' from dropdown on #litres
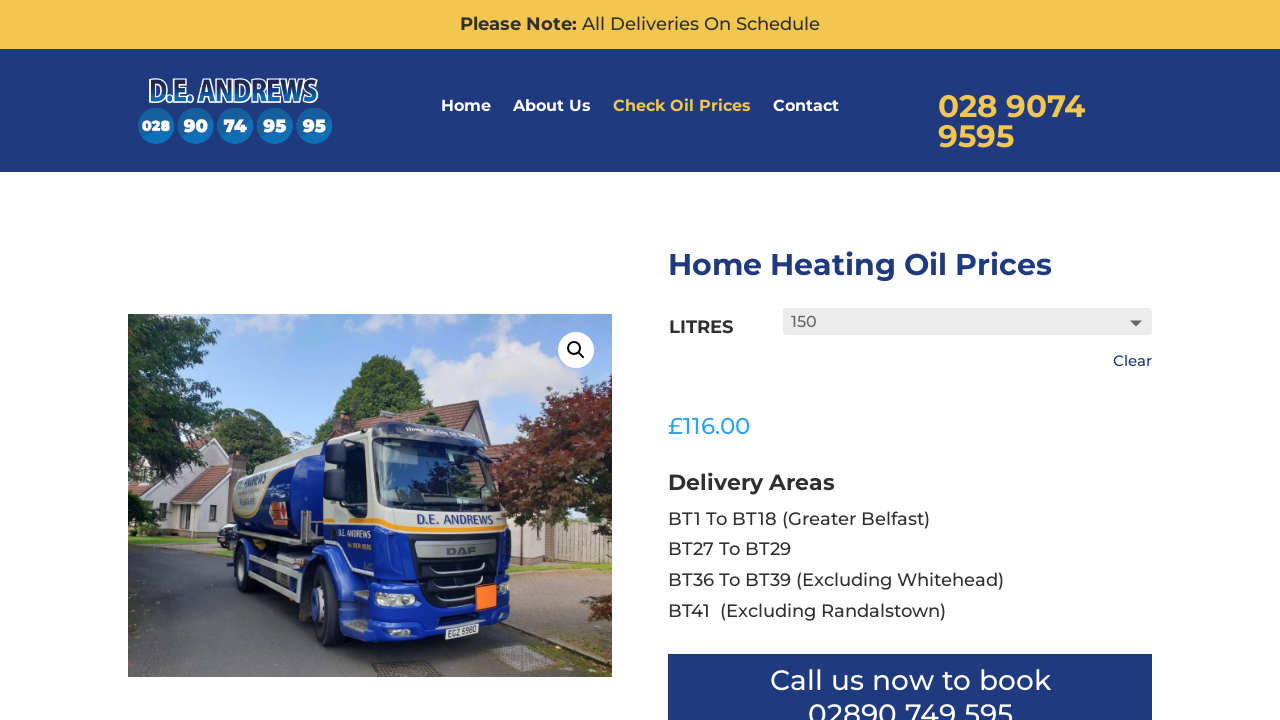

Price element became visible after selecting '150'
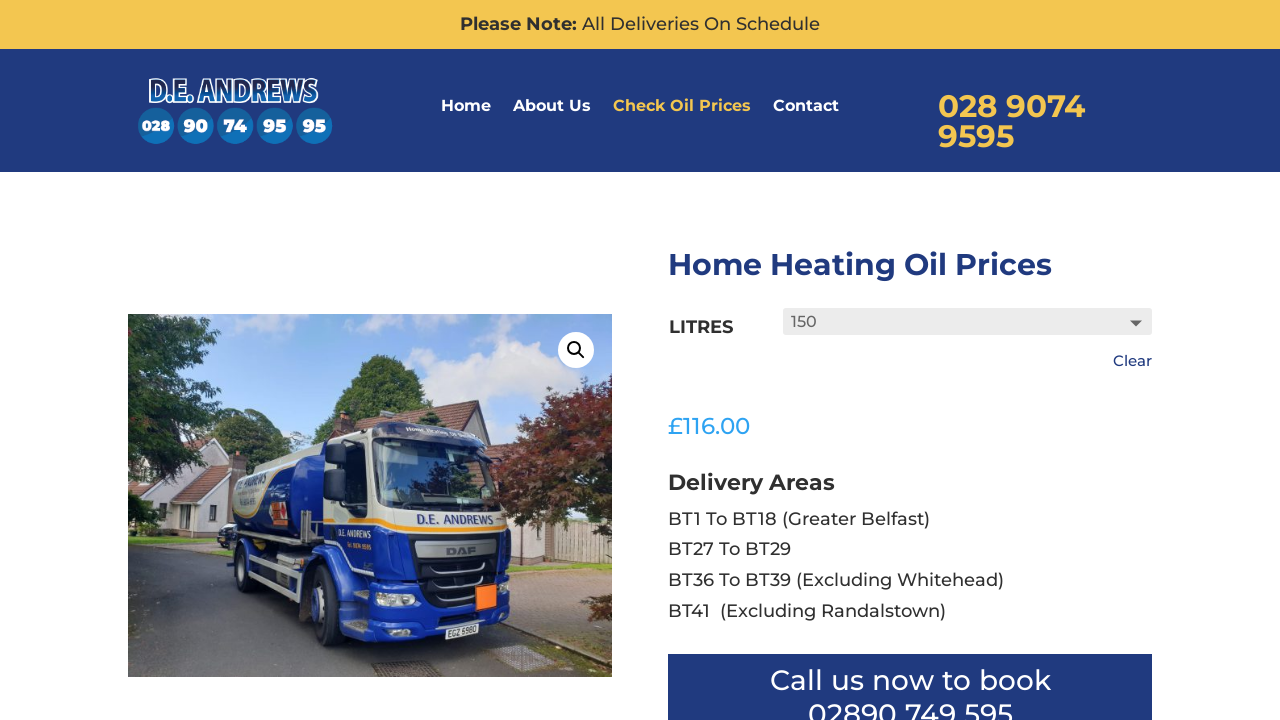

Verified price element is visible for '150' volume option
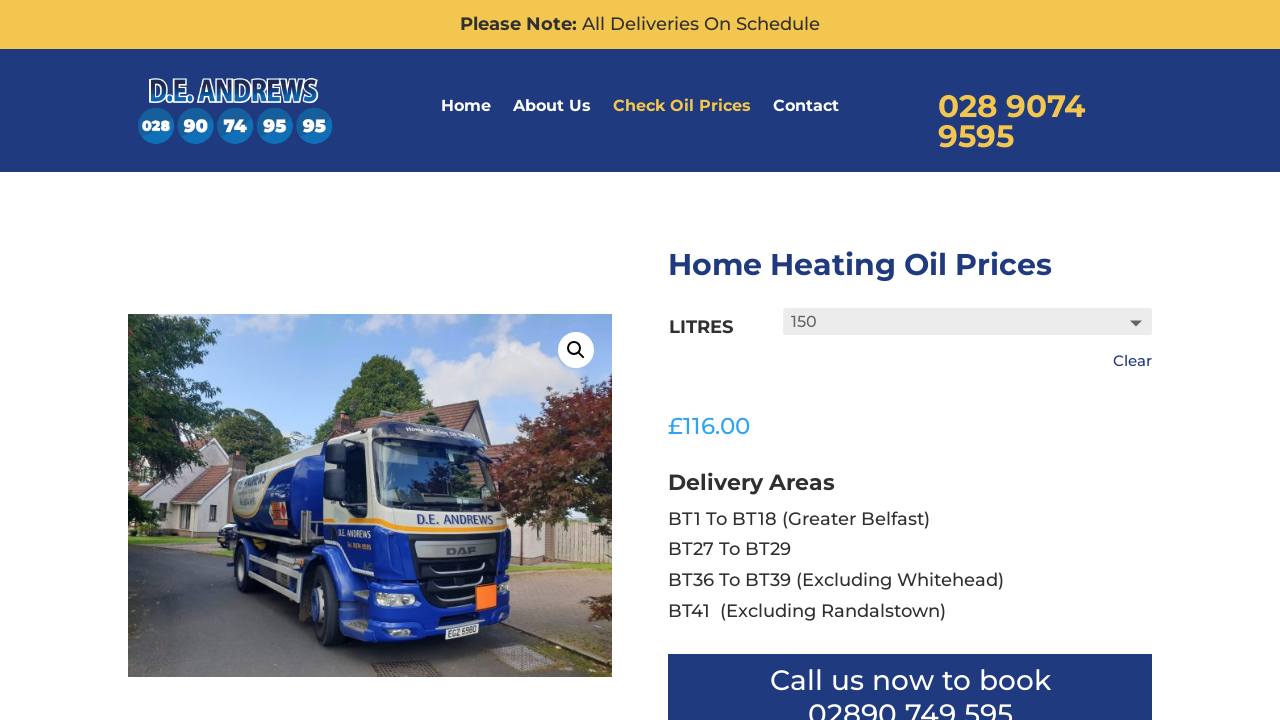

Retrieved text content of option at index 3: '200'
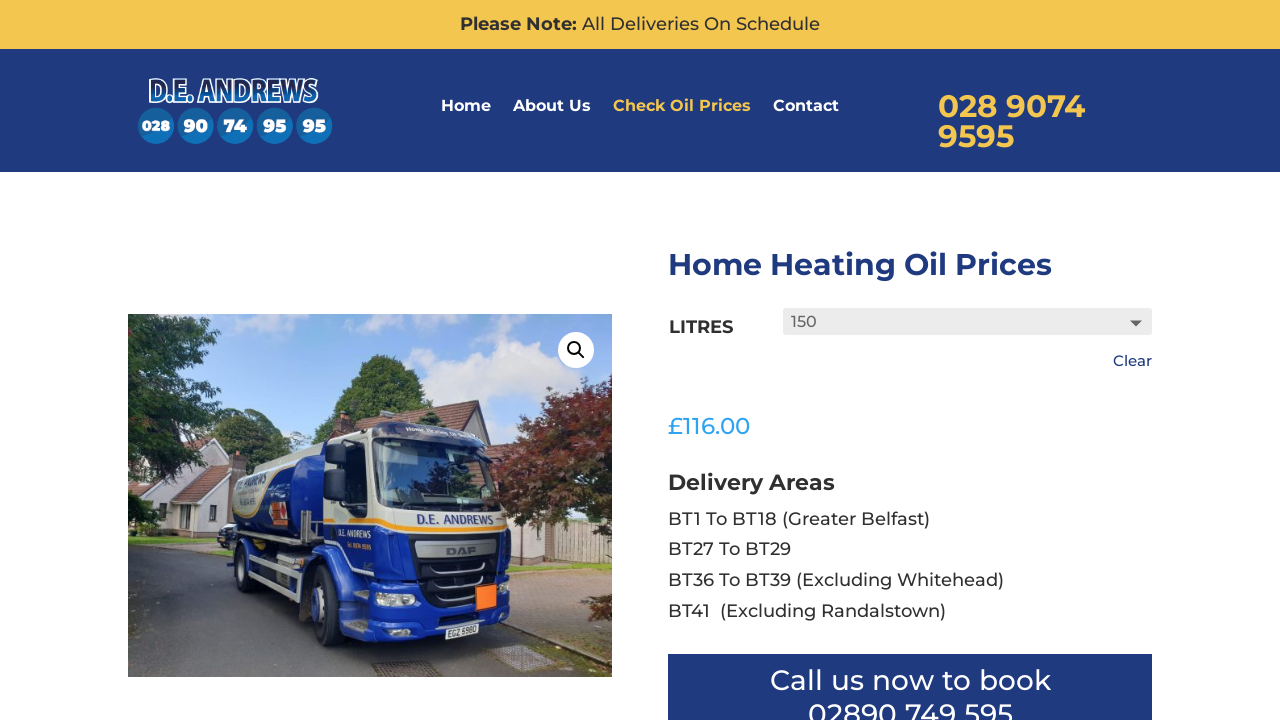

Selected oil volume option '200' from dropdown on #litres
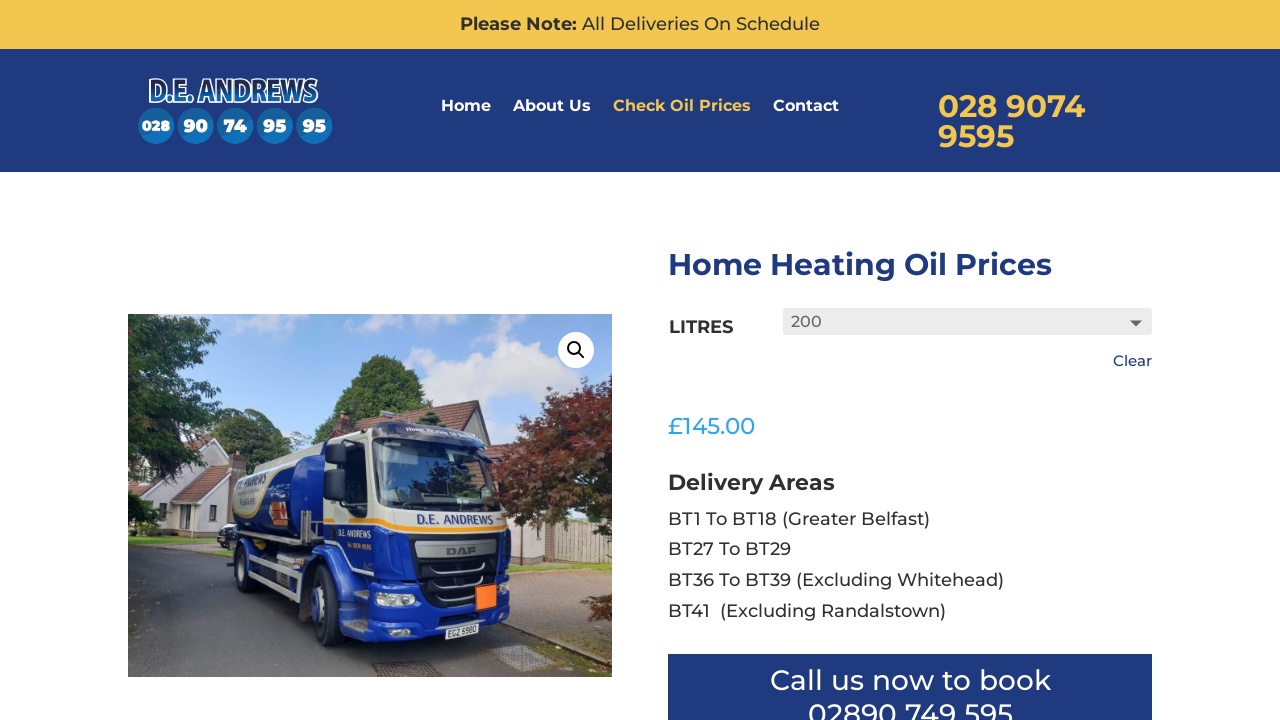

Price element became visible after selecting '200'
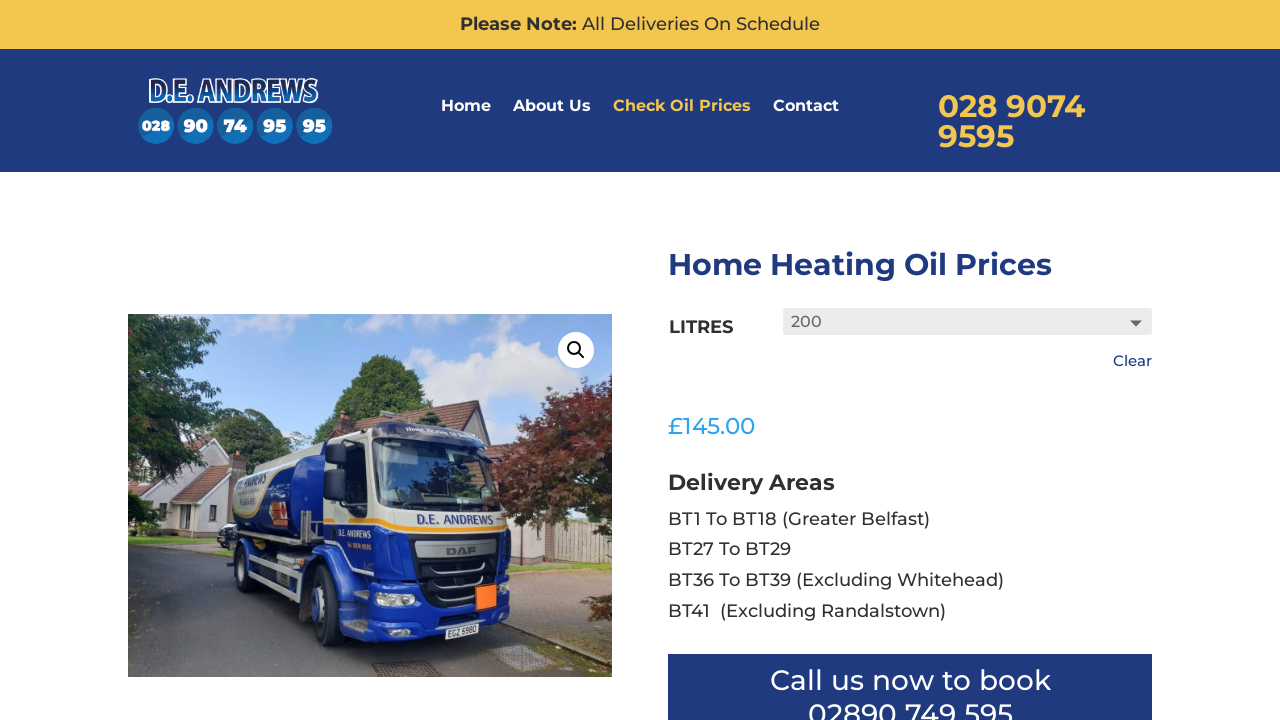

Verified price element is visible for '200' volume option
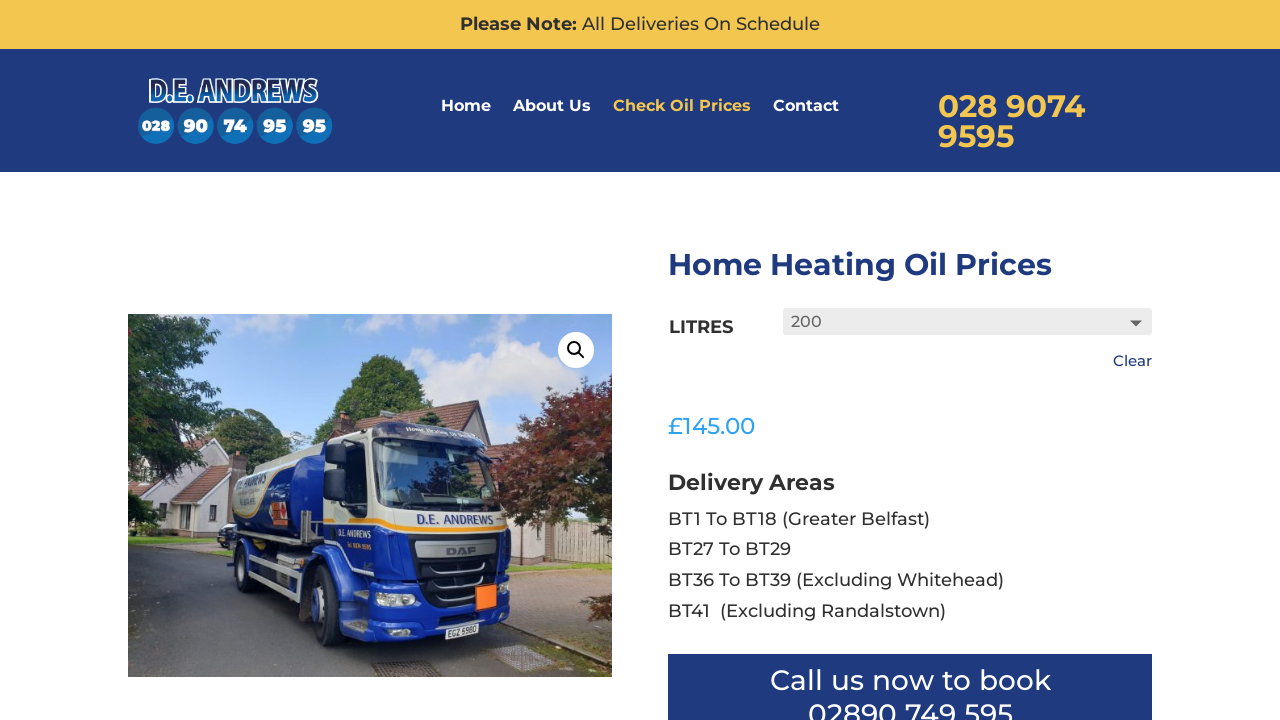

Retrieved text content of option at index 4: '250'
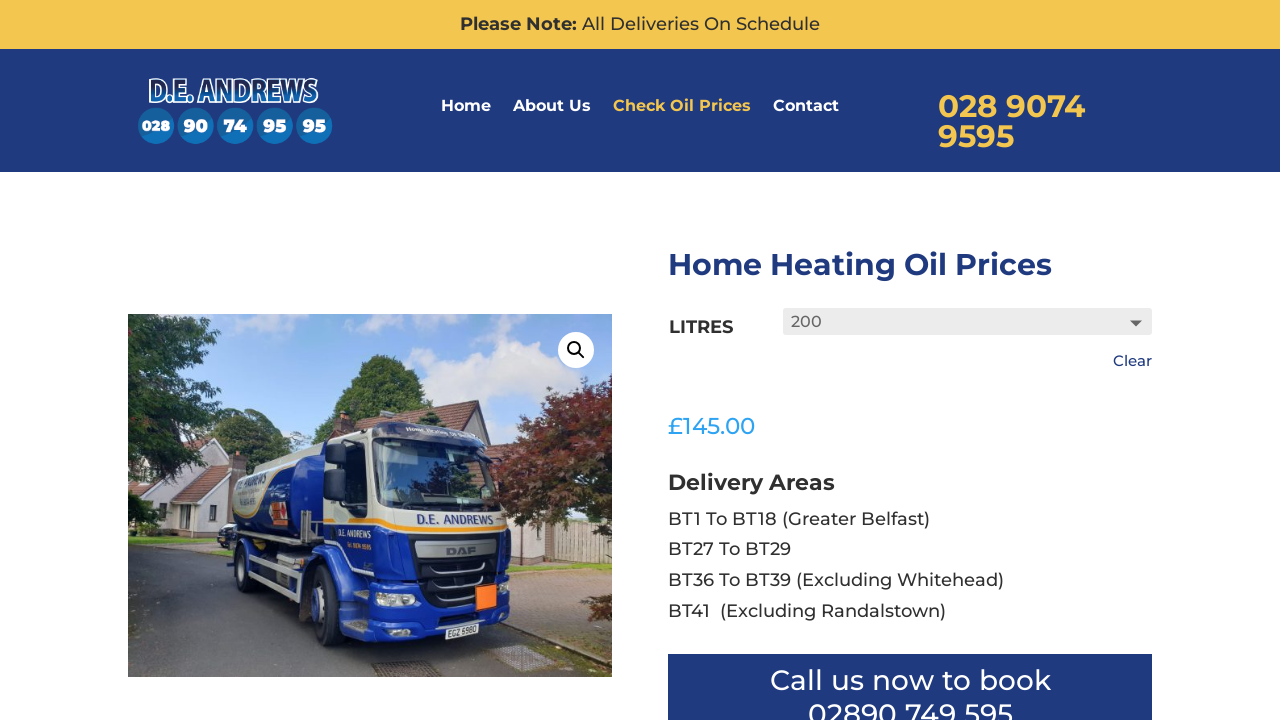

Selected oil volume option '250' from dropdown on #litres
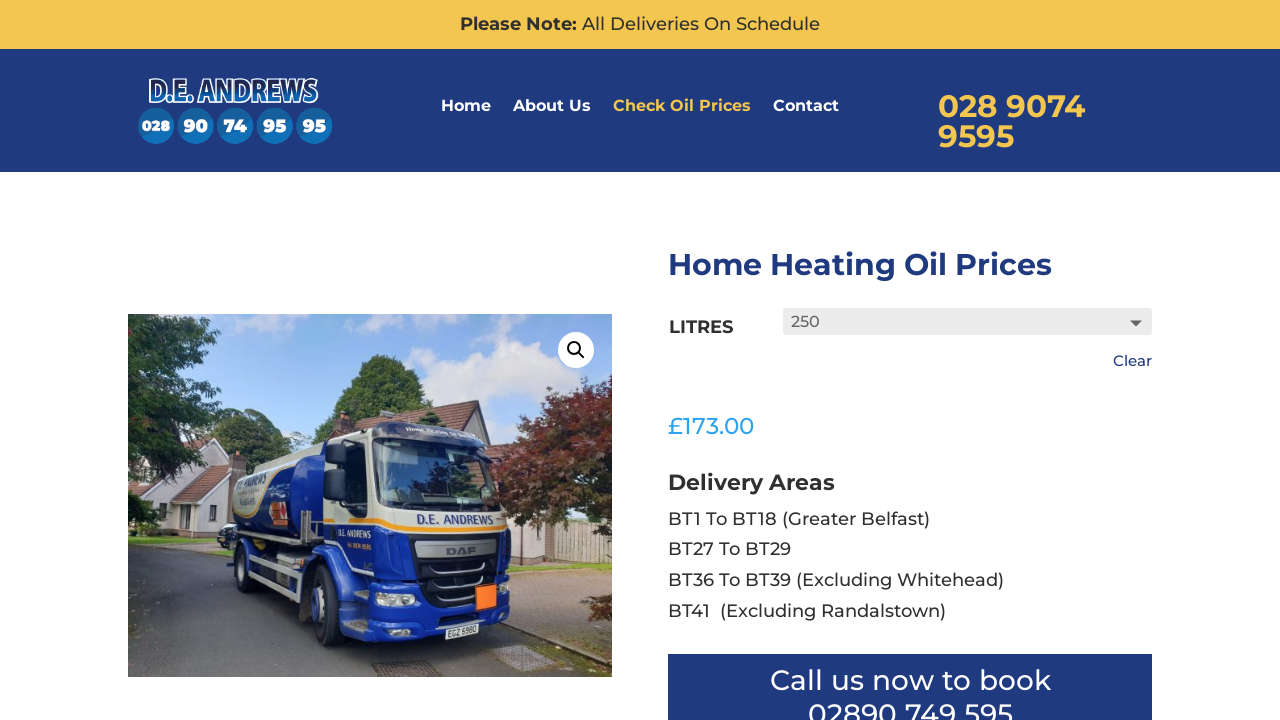

Price element became visible after selecting '250'
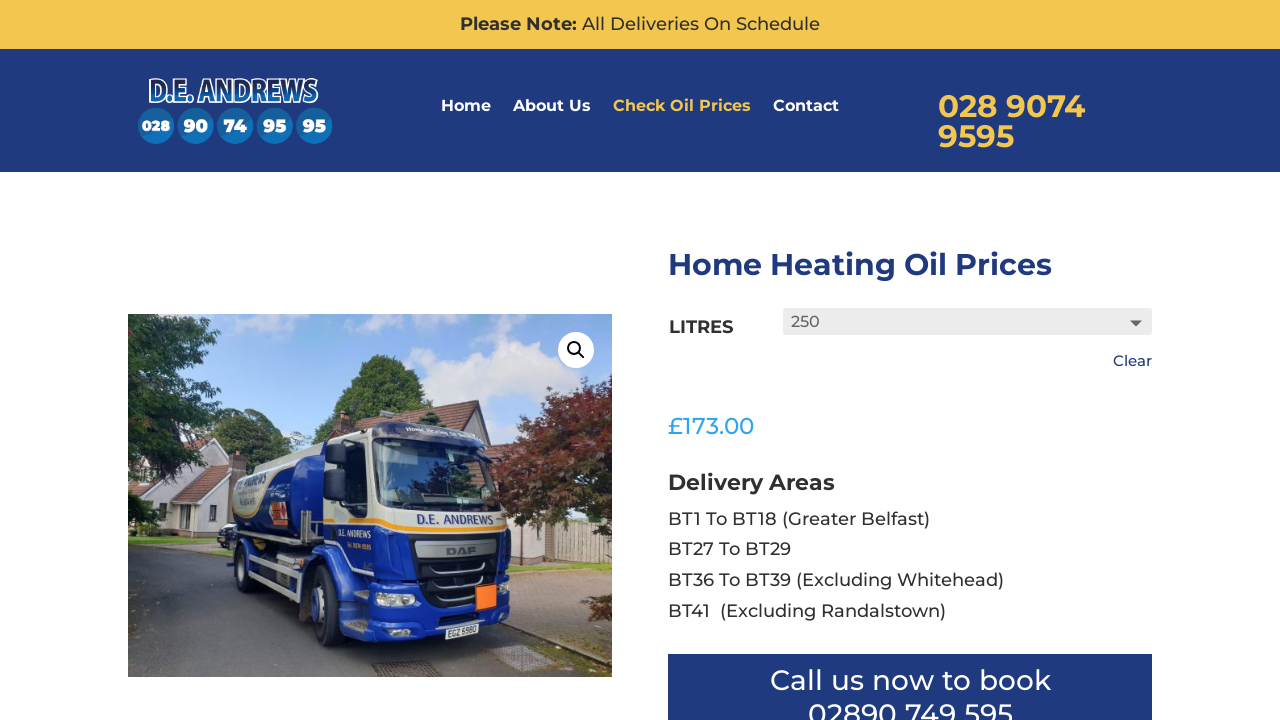

Verified price element is visible for '250' volume option
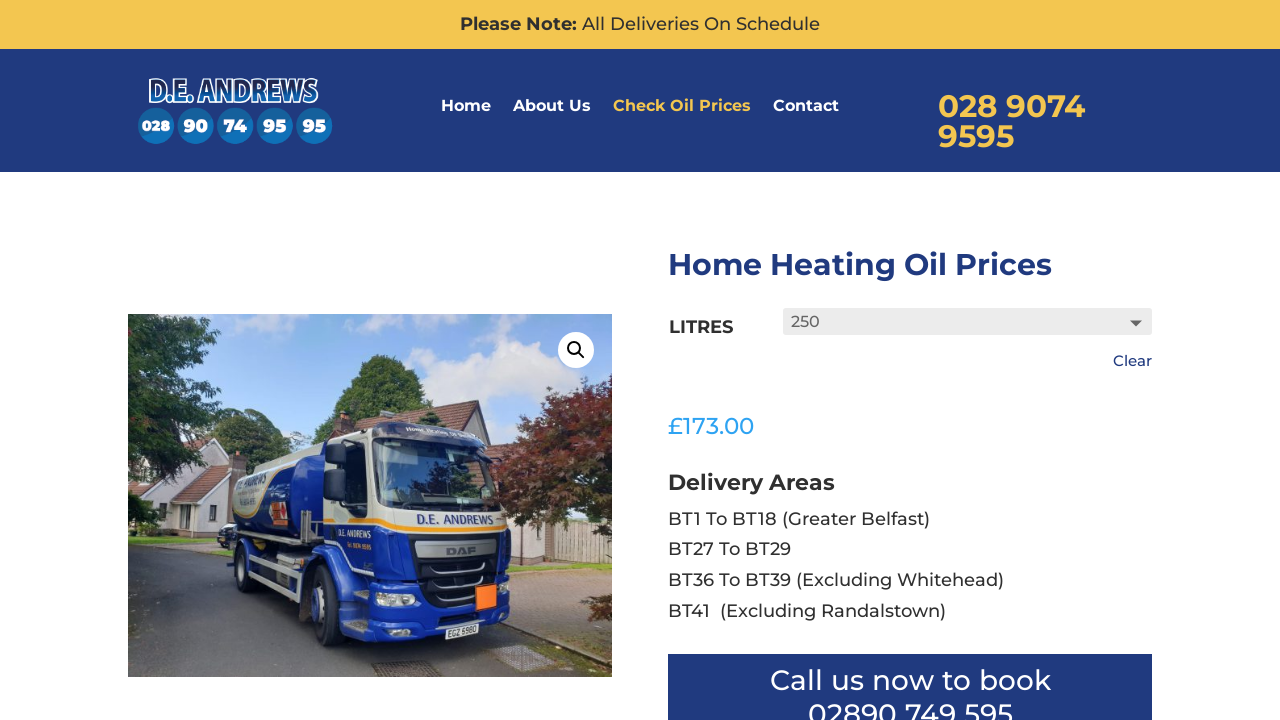

Retrieved text content of option at index 5: '300'
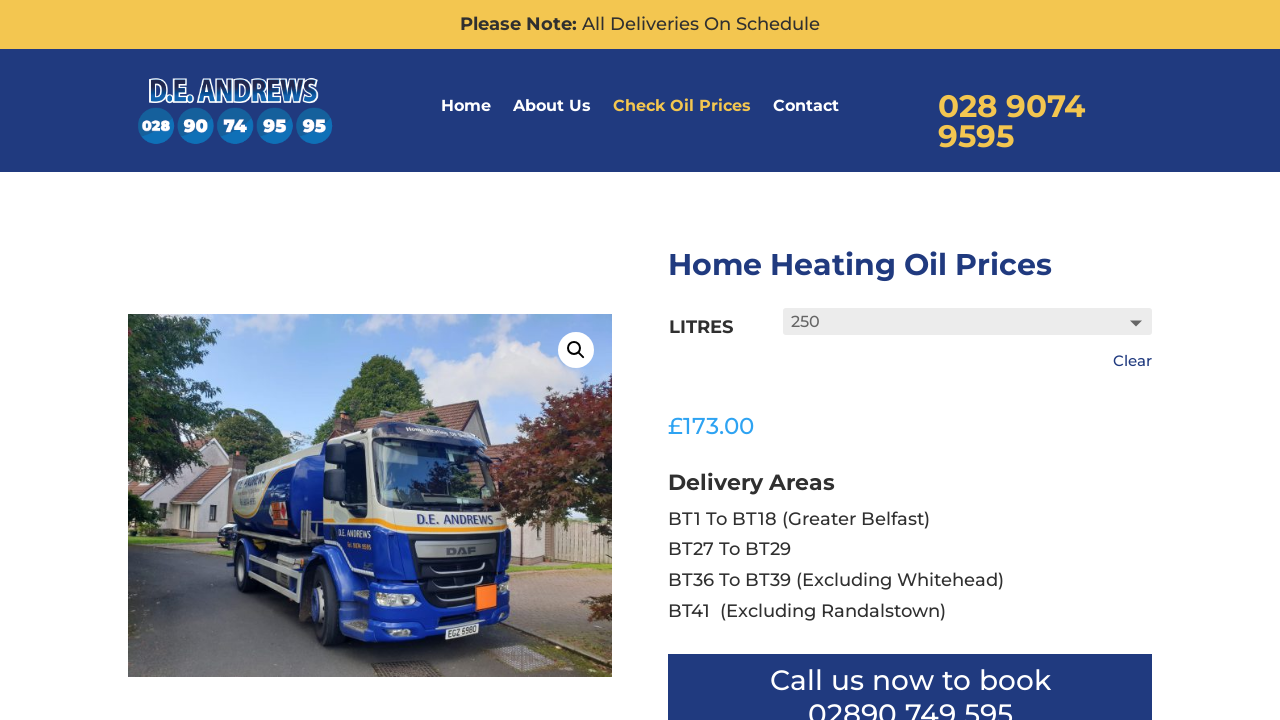

Selected oil volume option '300' from dropdown on #litres
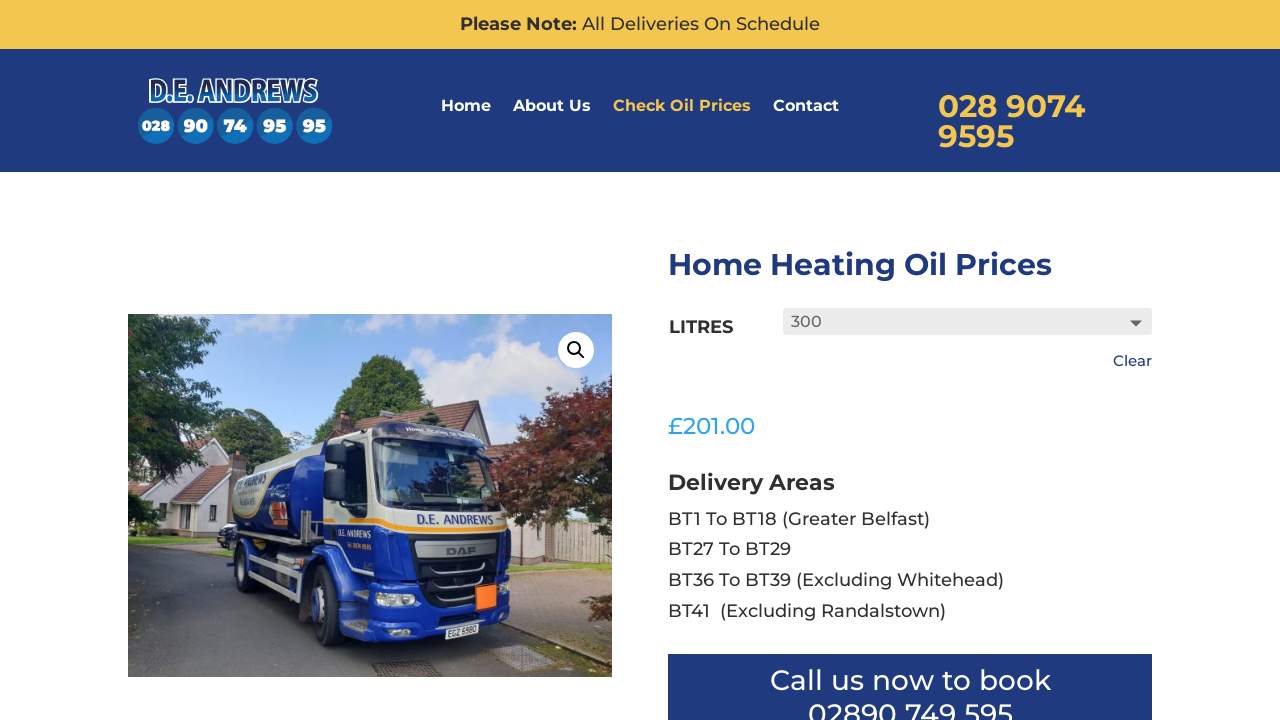

Price element became visible after selecting '300'
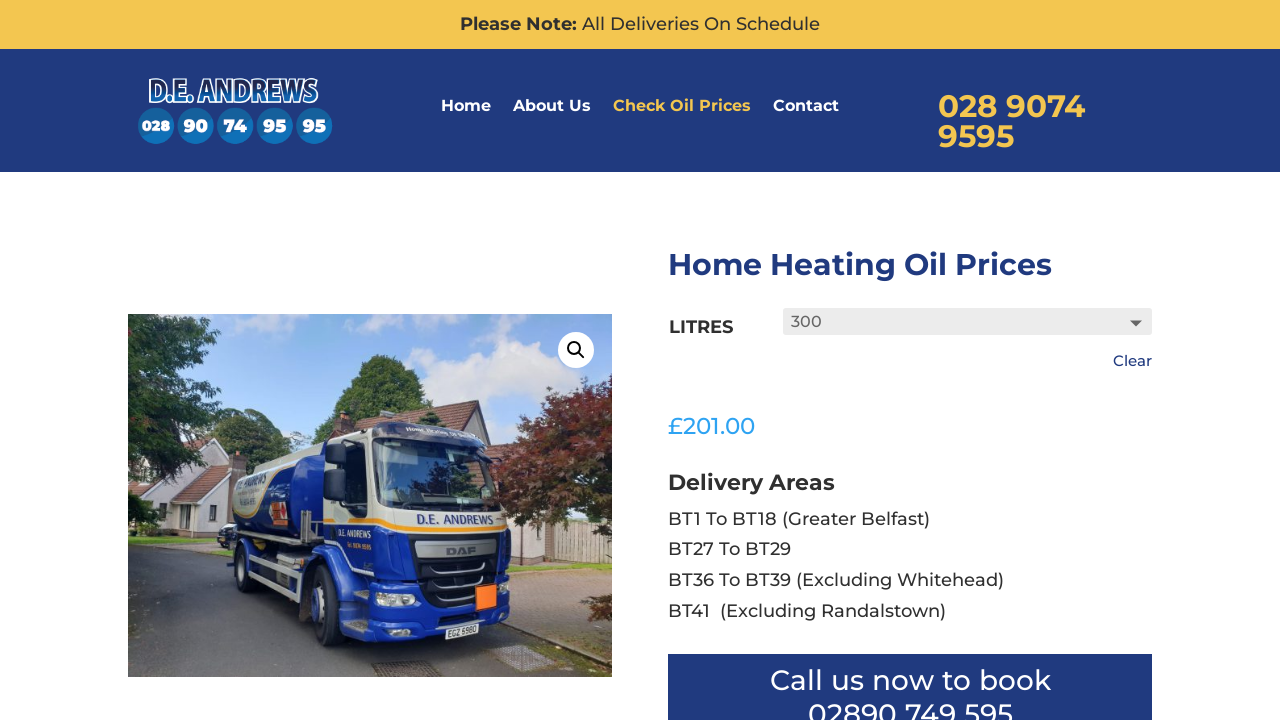

Verified price element is visible for '300' volume option
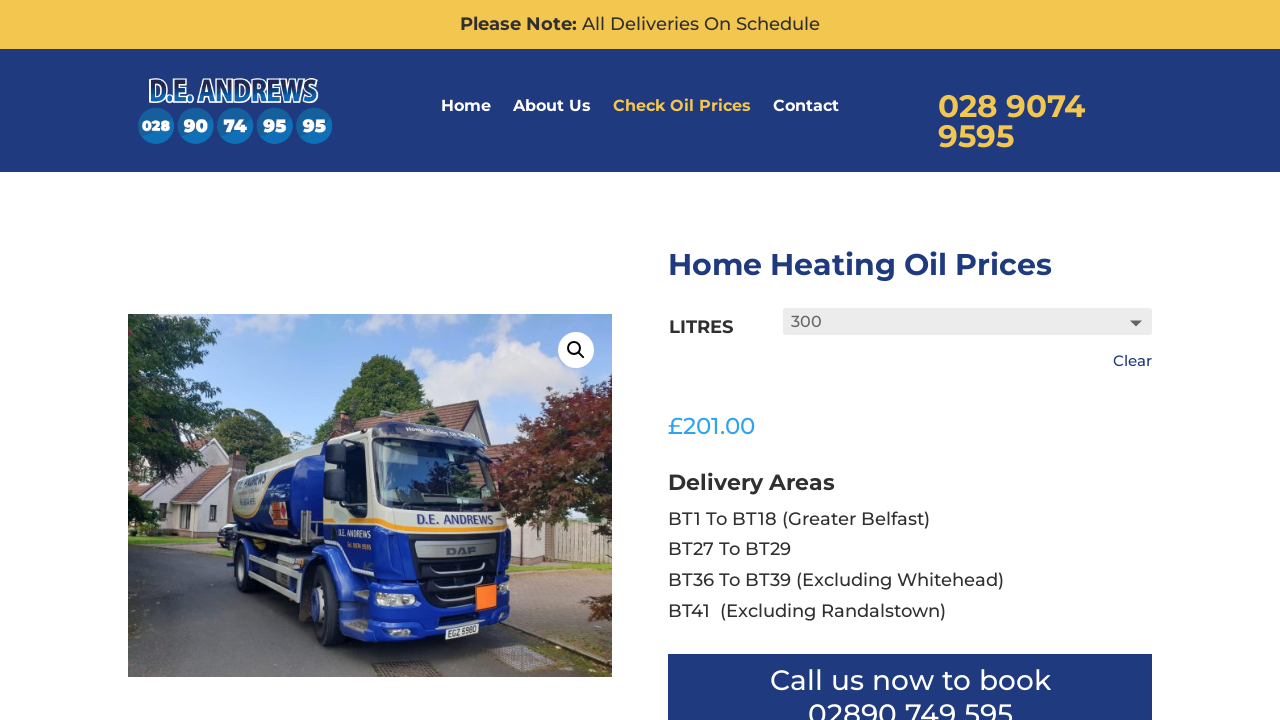

Retrieved text content of option at index 6: '400'
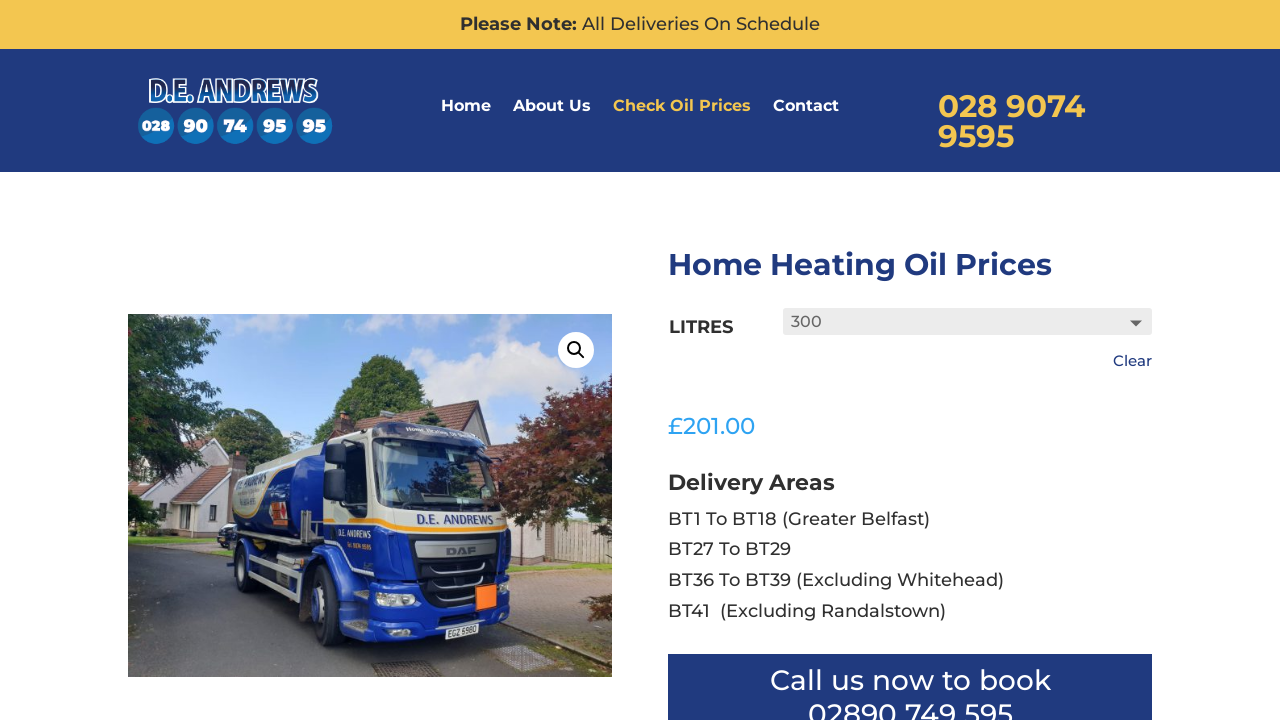

Selected oil volume option '400' from dropdown on #litres
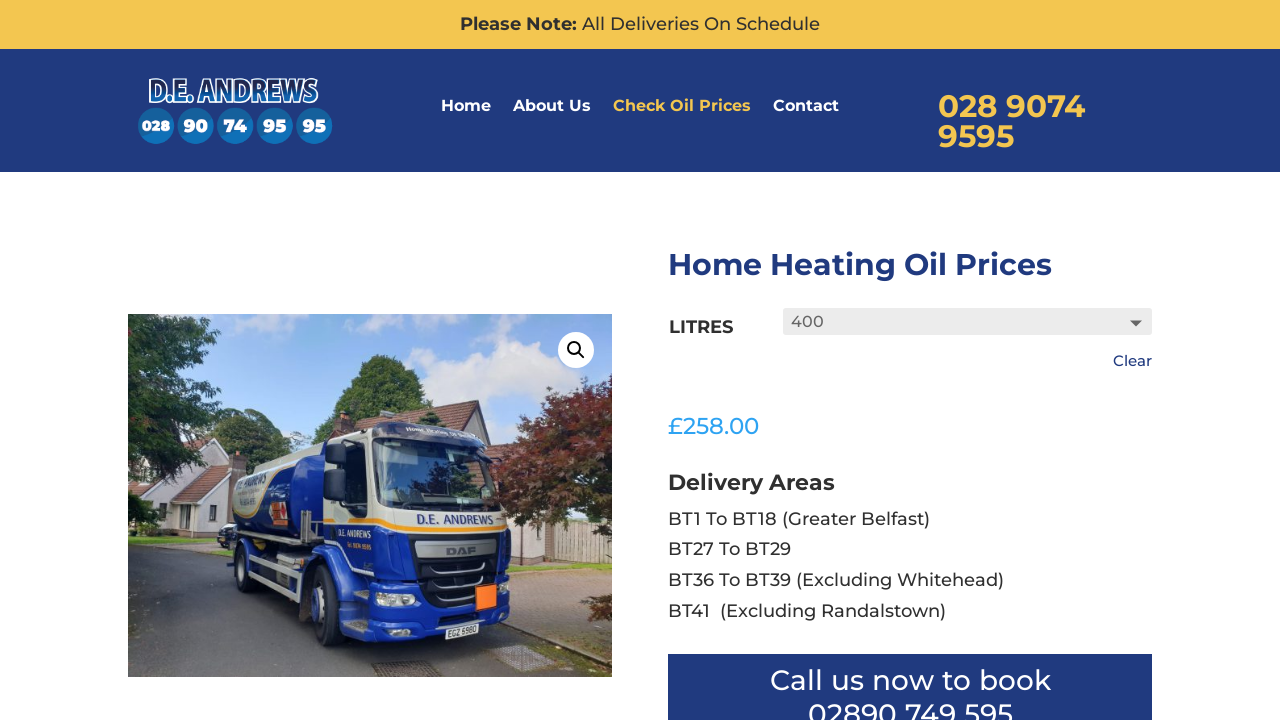

Price element became visible after selecting '400'
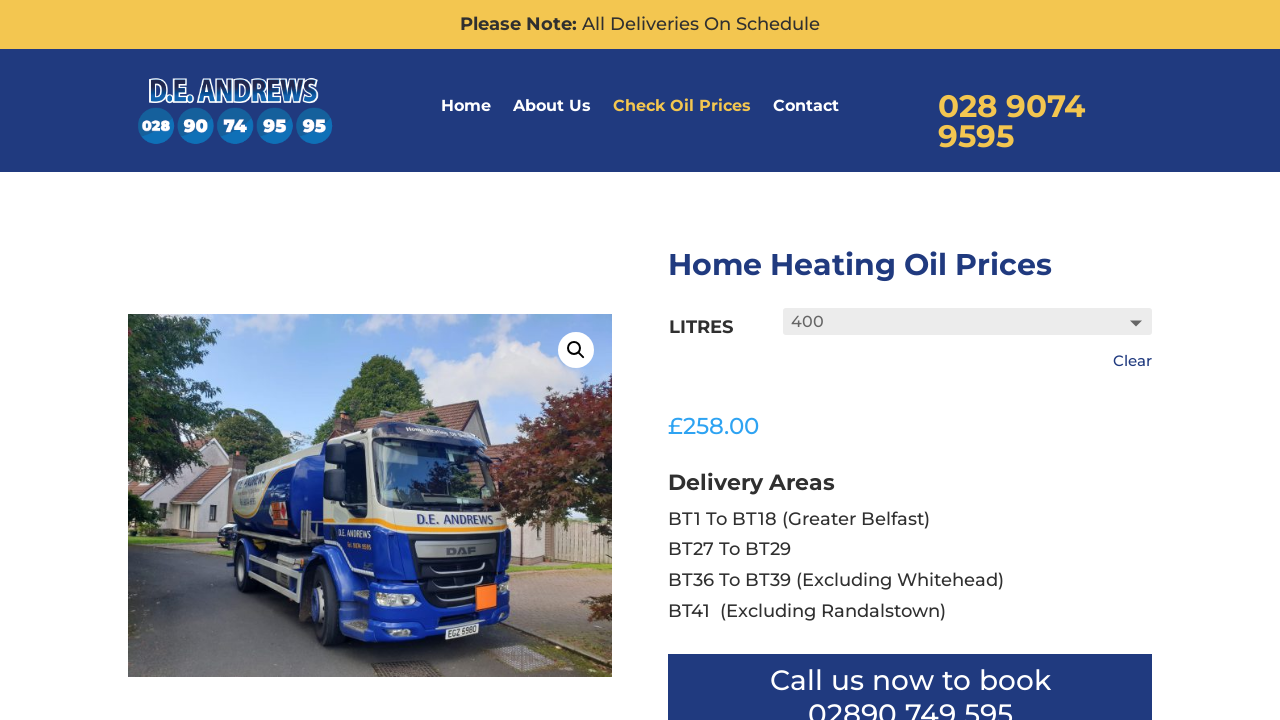

Verified price element is visible for '400' volume option
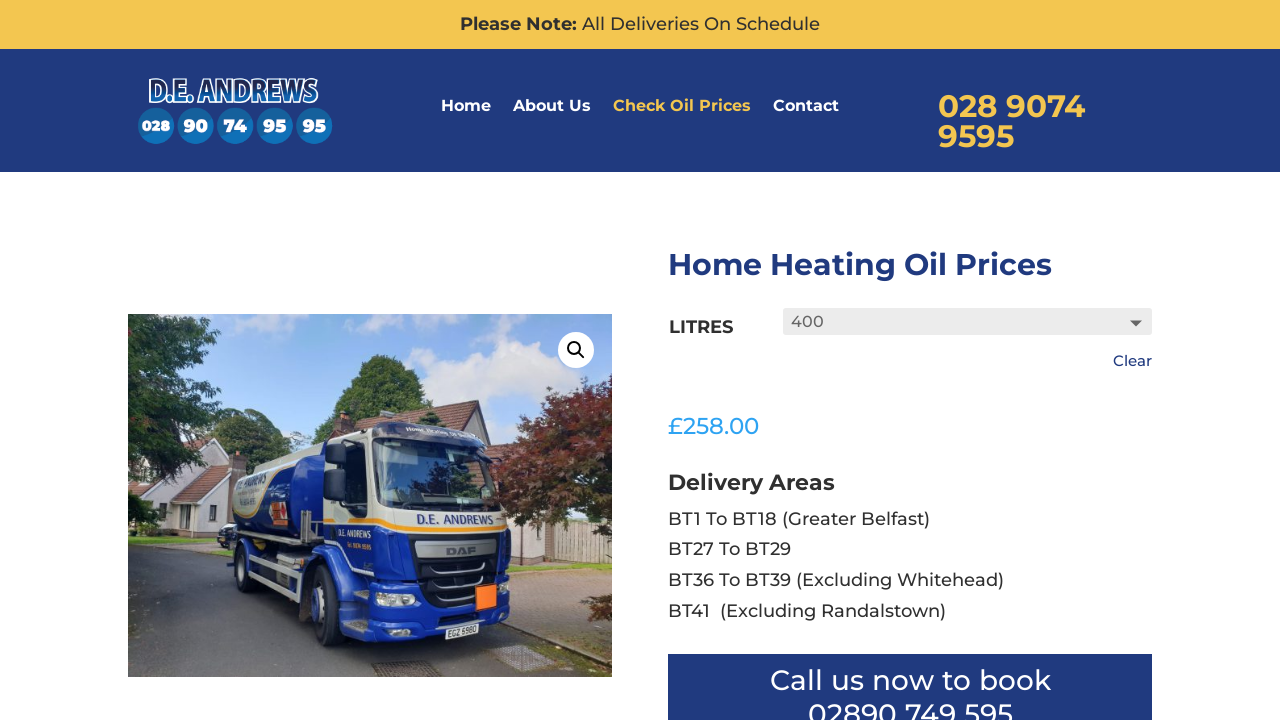

Retrieved text content of option at index 7: '500'
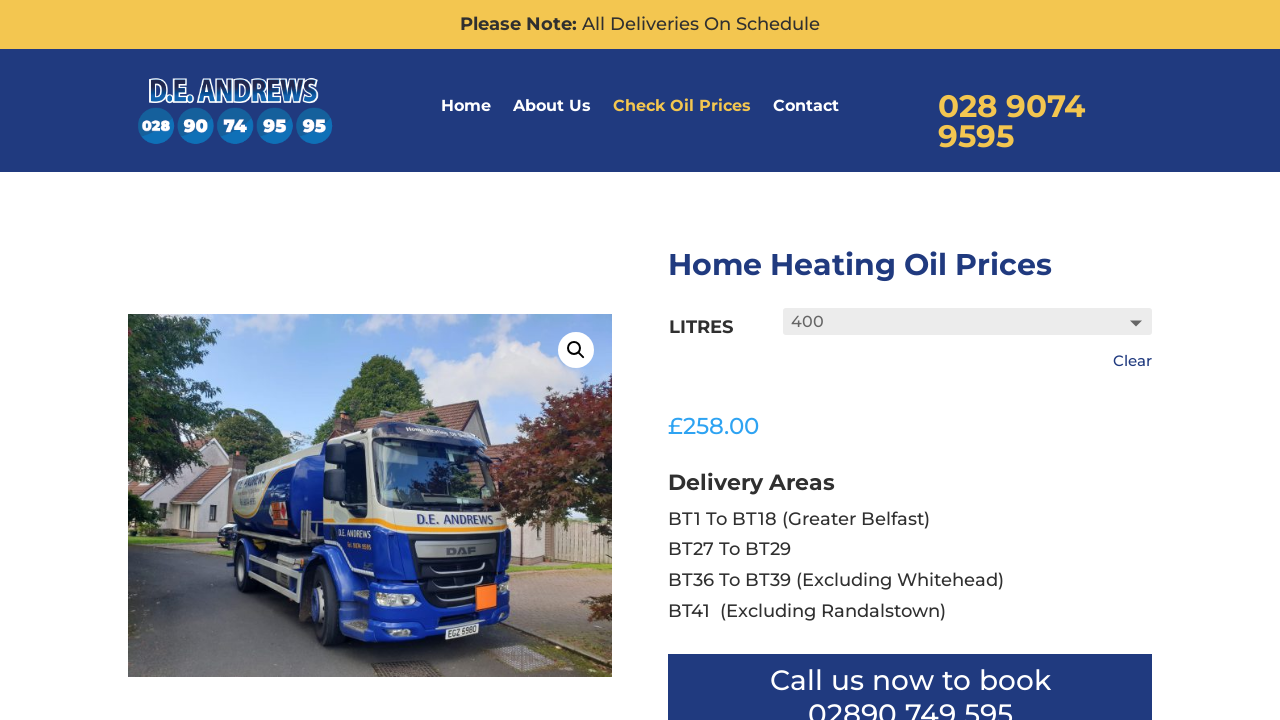

Selected oil volume option '500' from dropdown on #litres
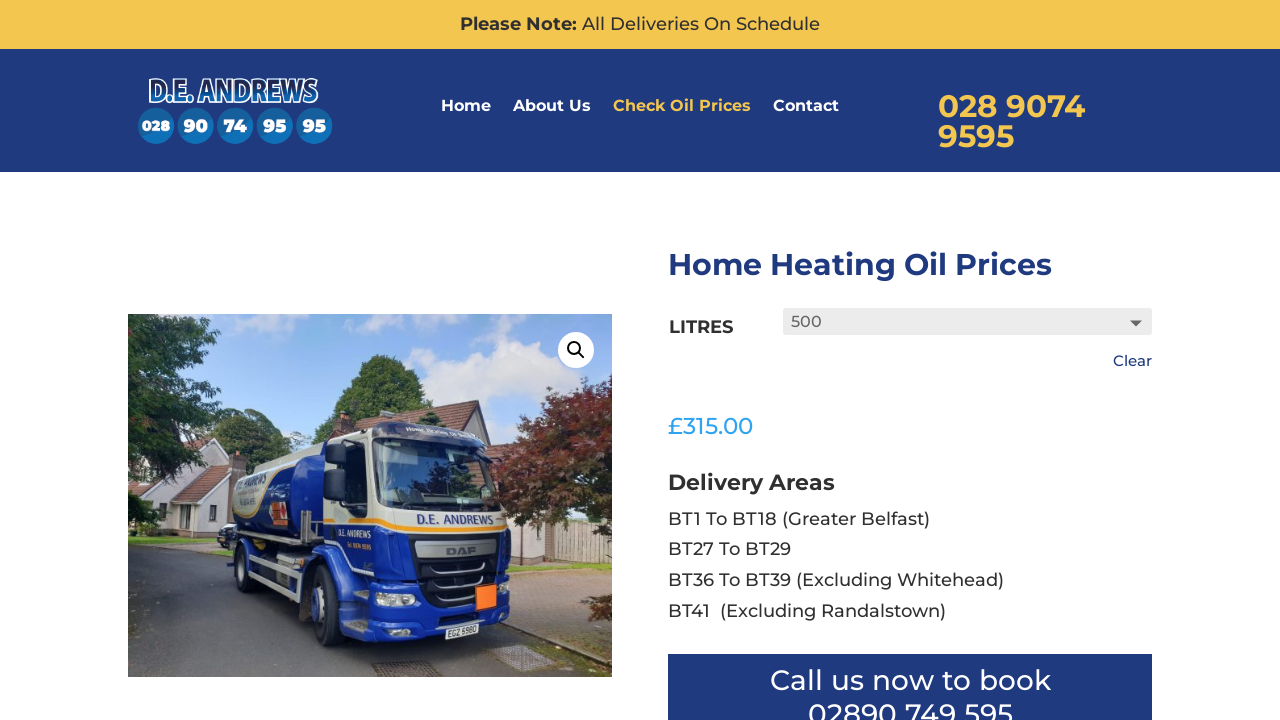

Price element became visible after selecting '500'
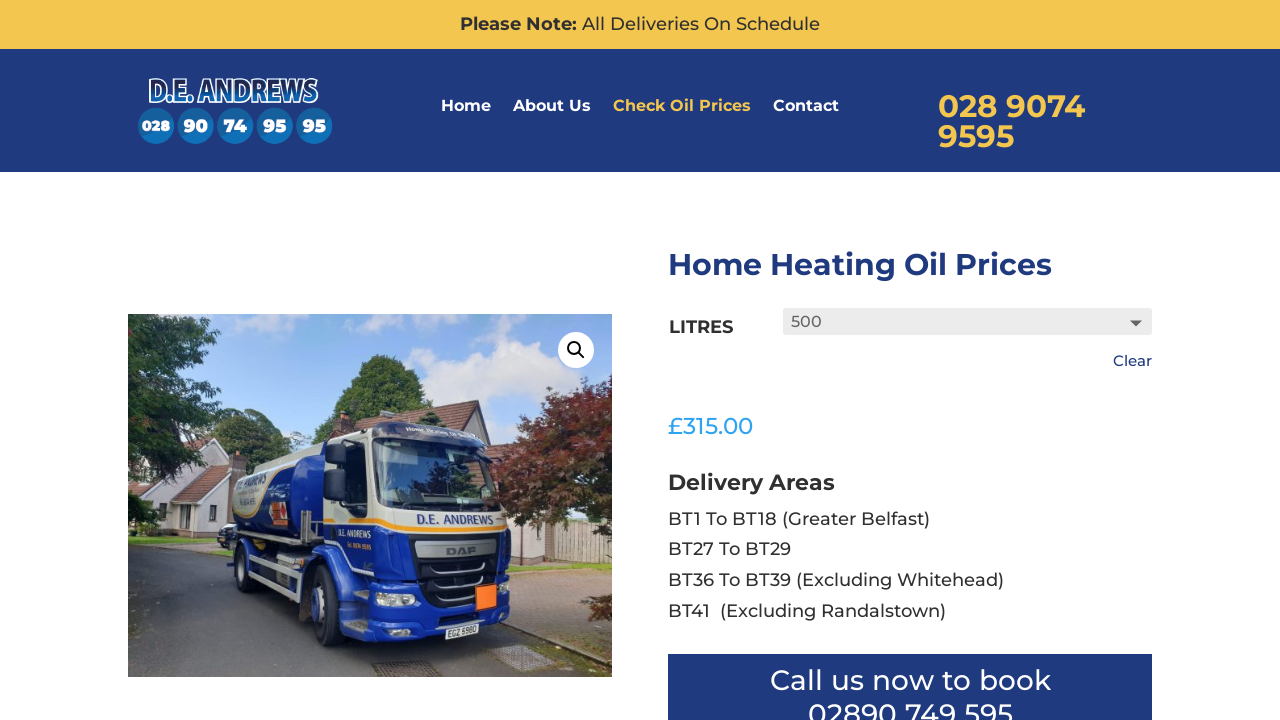

Verified price element is visible for '500' volume option
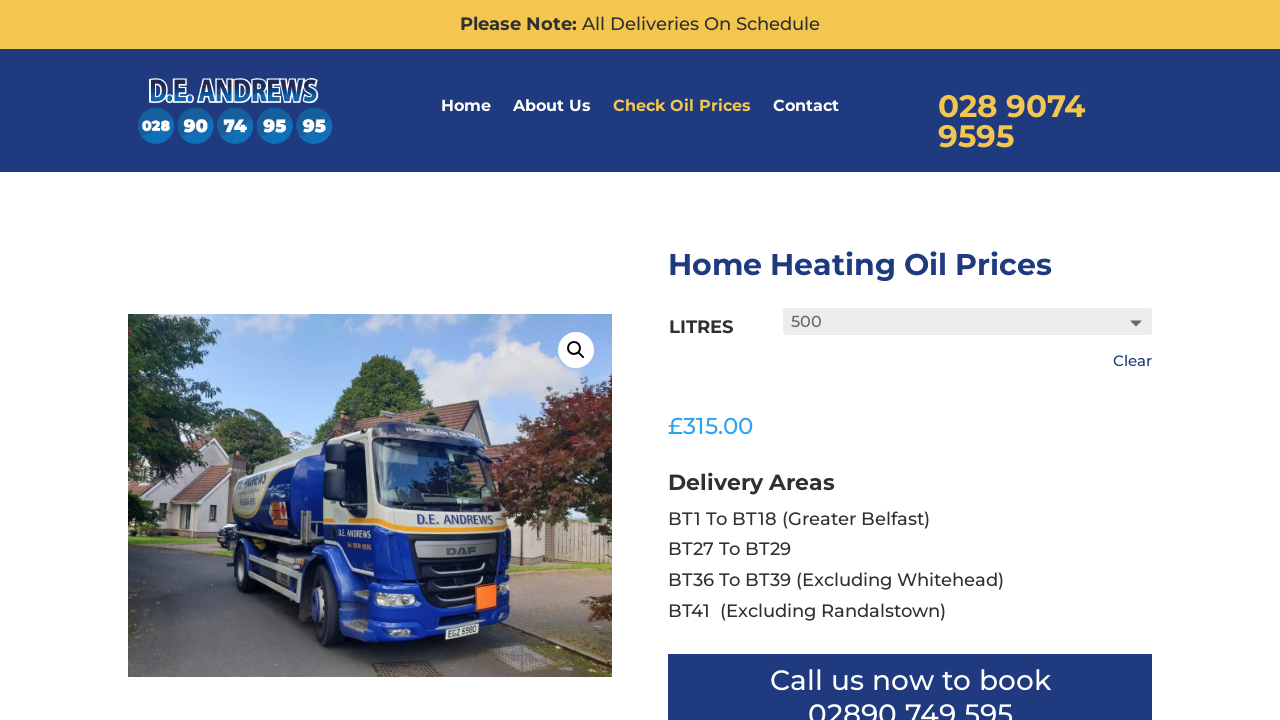

Retrieved text content of option at index 8: '600'
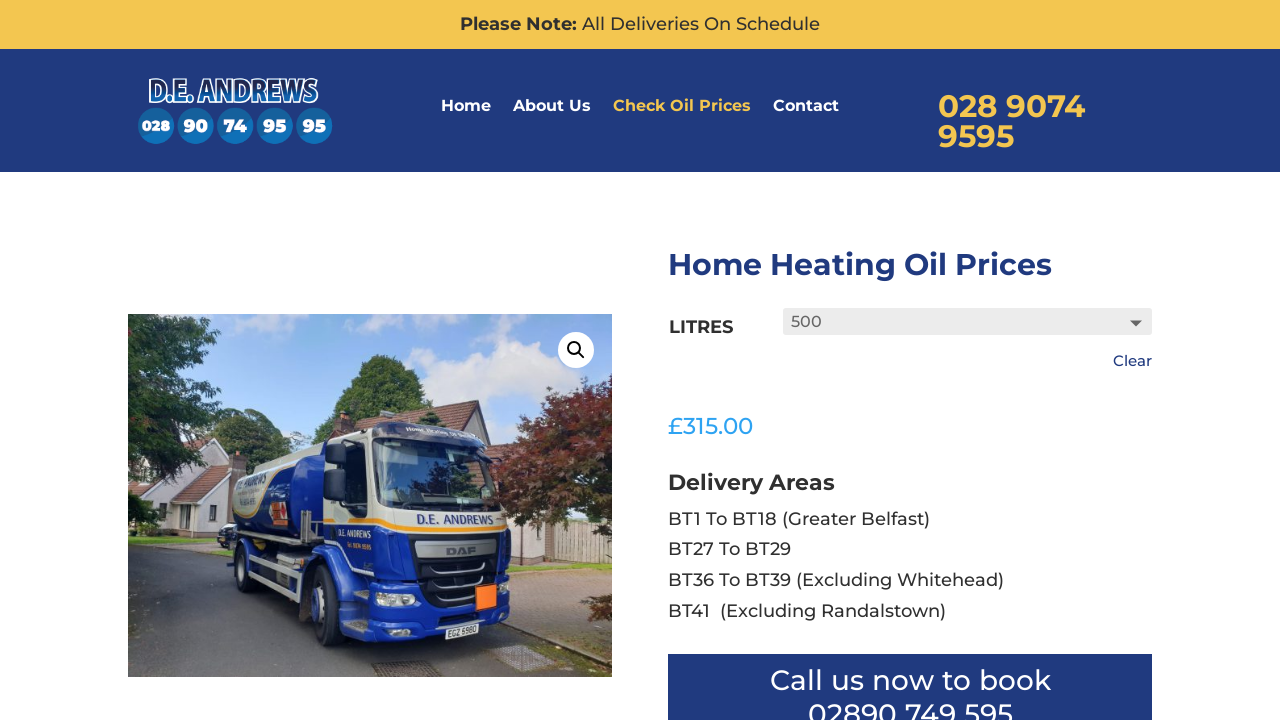

Selected oil volume option '600' from dropdown on #litres
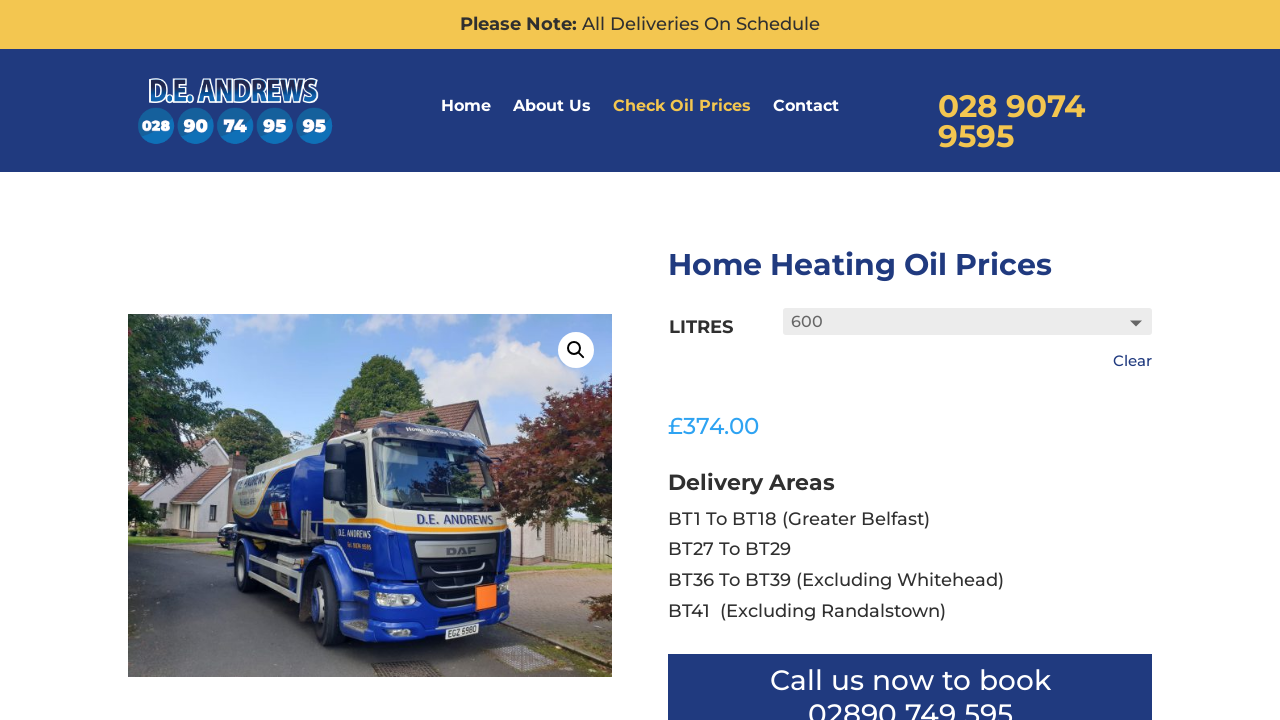

Price element became visible after selecting '600'
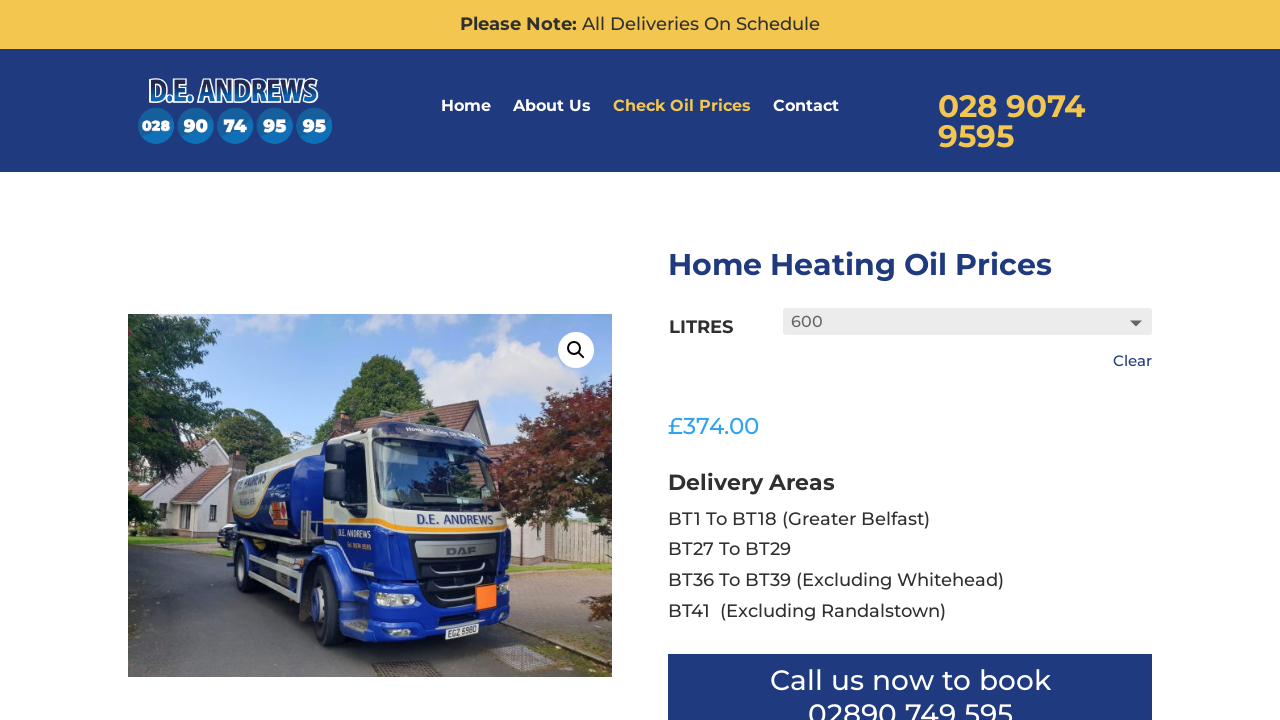

Verified price element is visible for '600' volume option
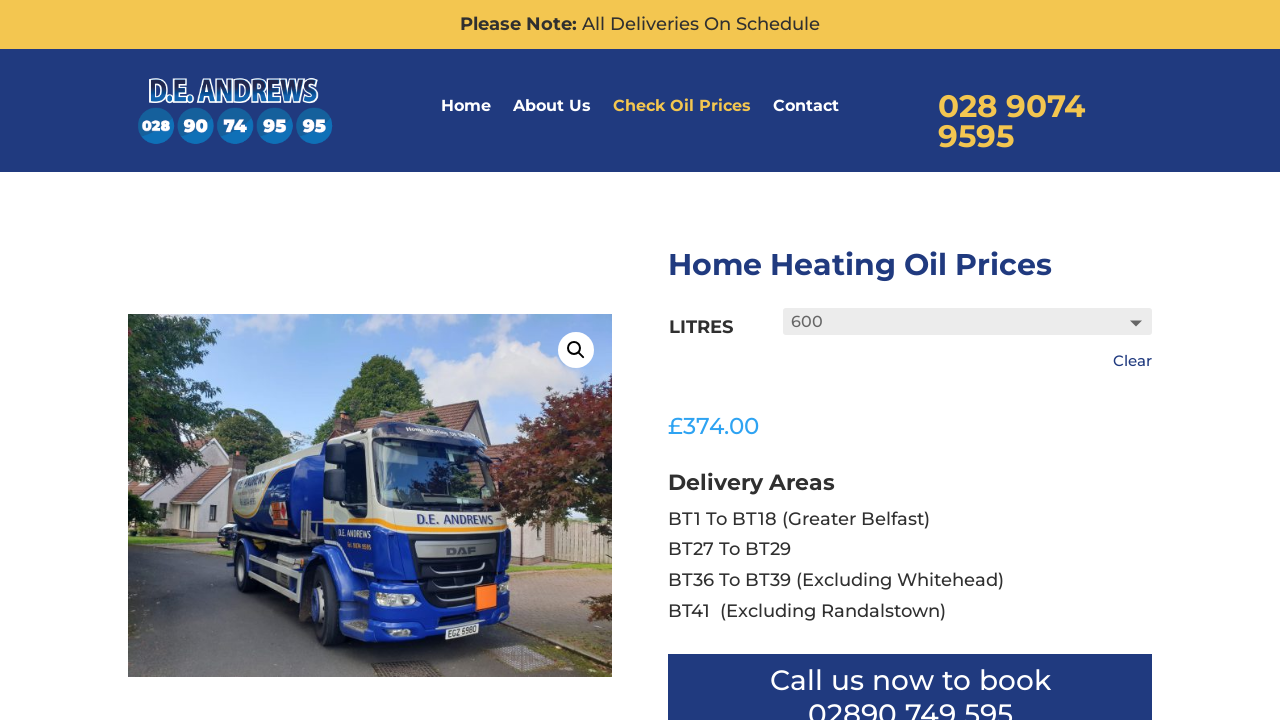

Retrieved text content of option at index 9: '700'
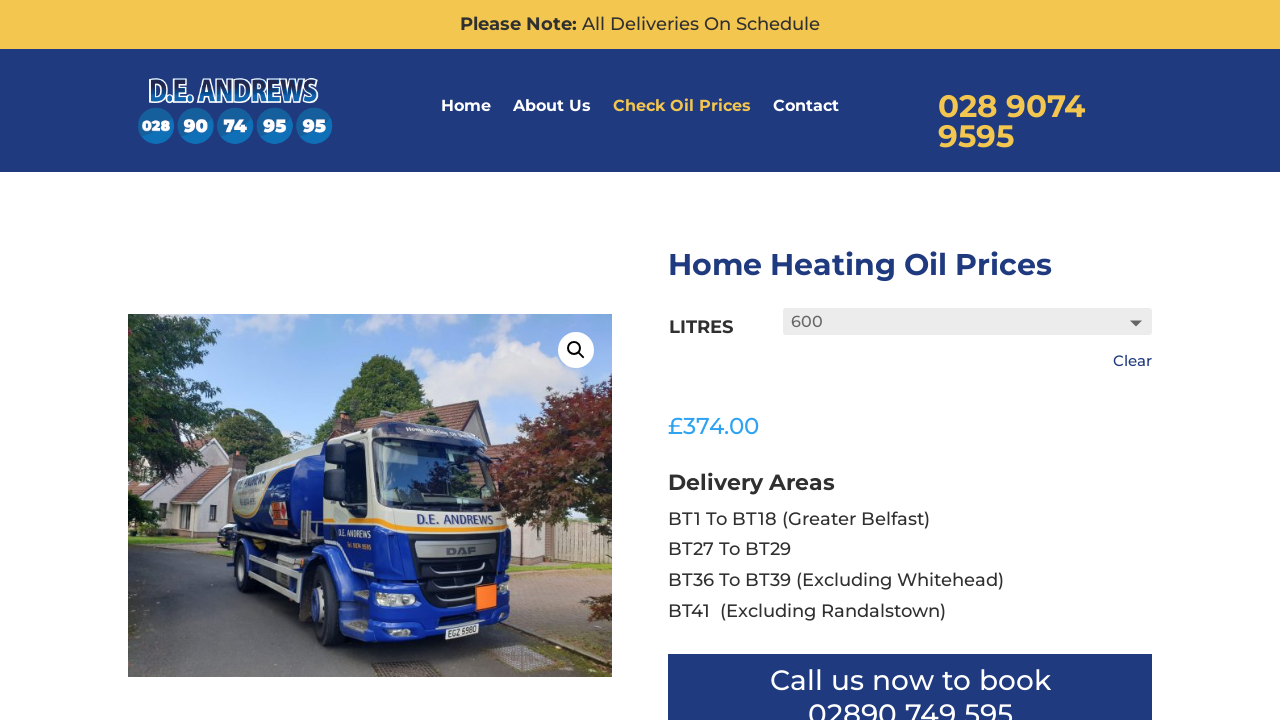

Selected oil volume option '700' from dropdown on #litres
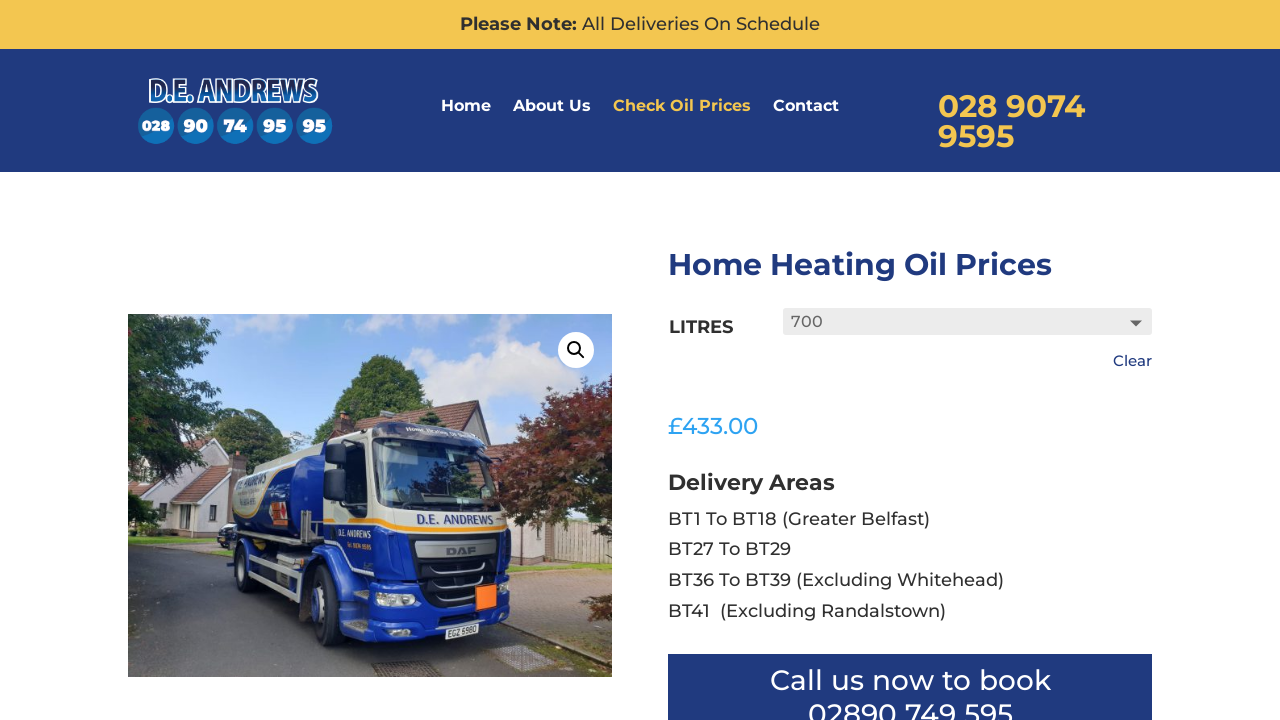

Price element became visible after selecting '700'
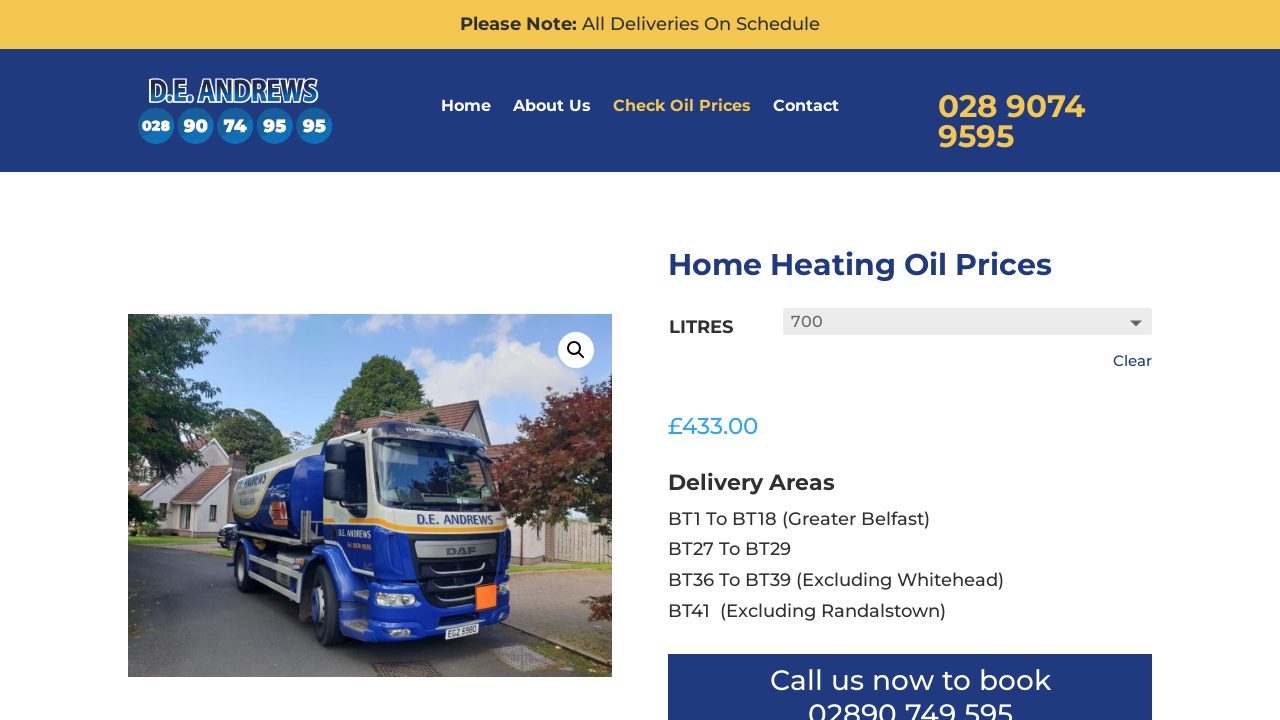

Verified price element is visible for '700' volume option
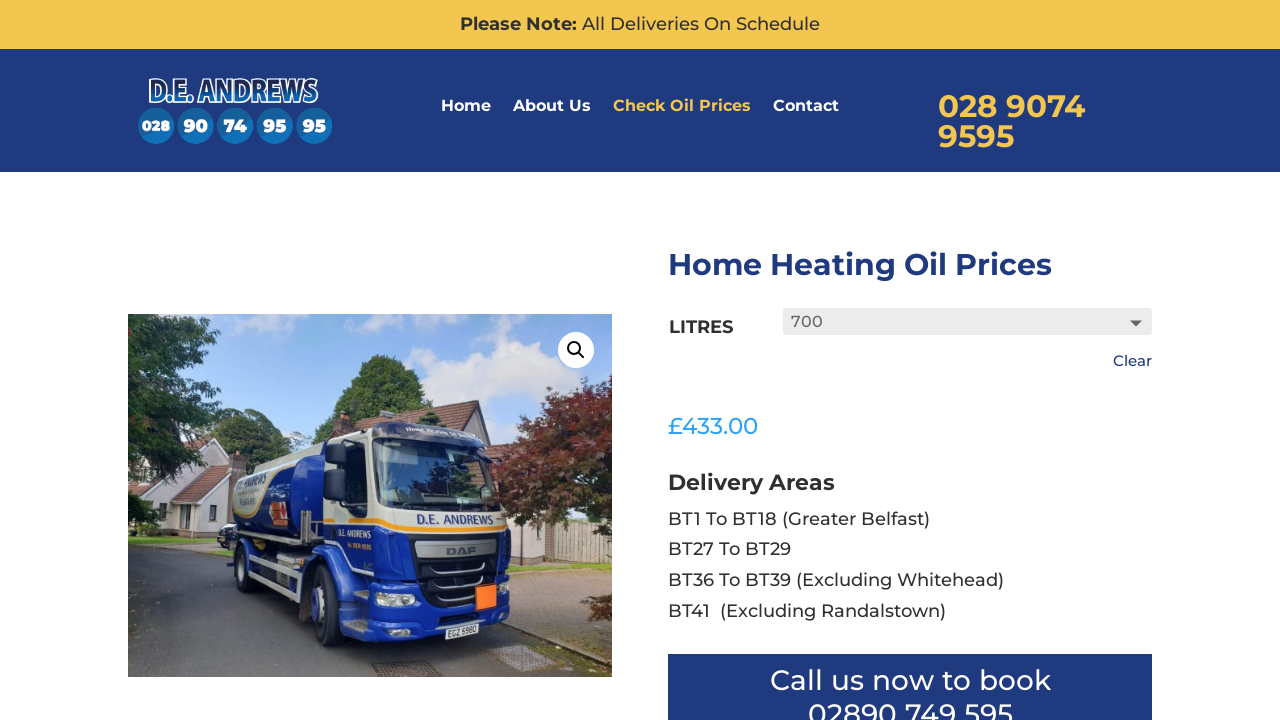

Retrieved text content of option at index 10: '800'
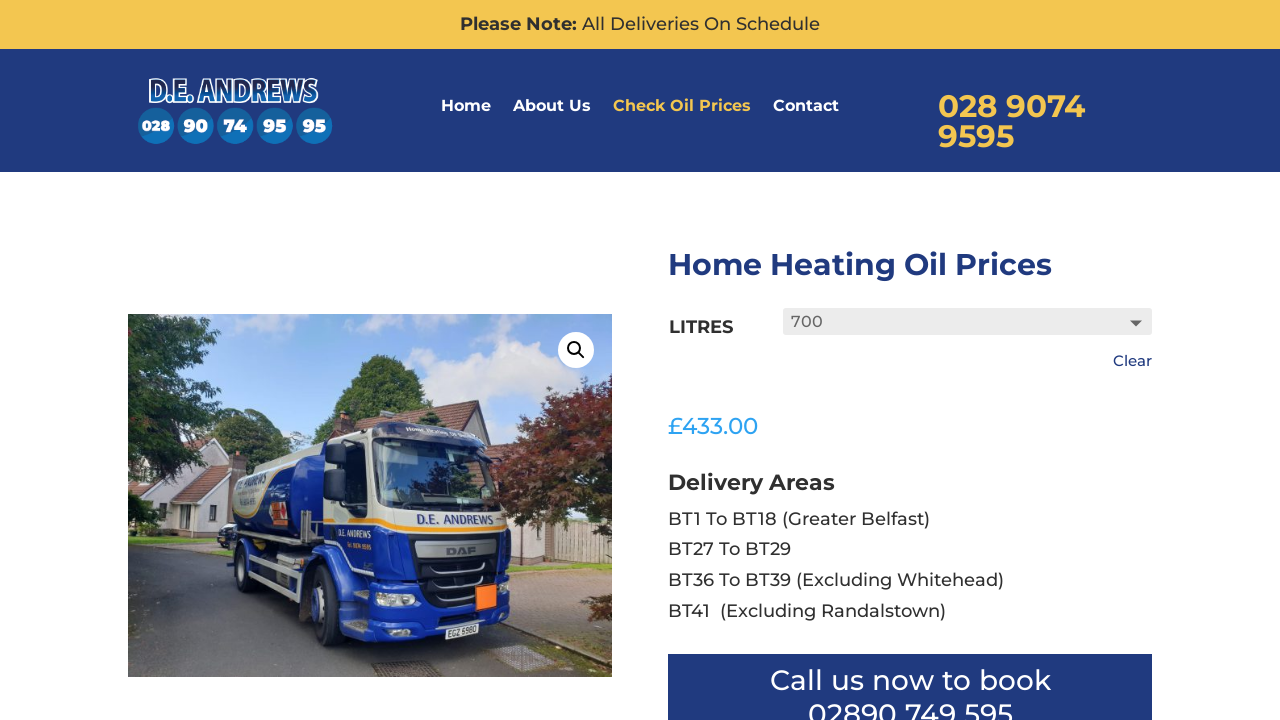

Selected oil volume option '800' from dropdown on #litres
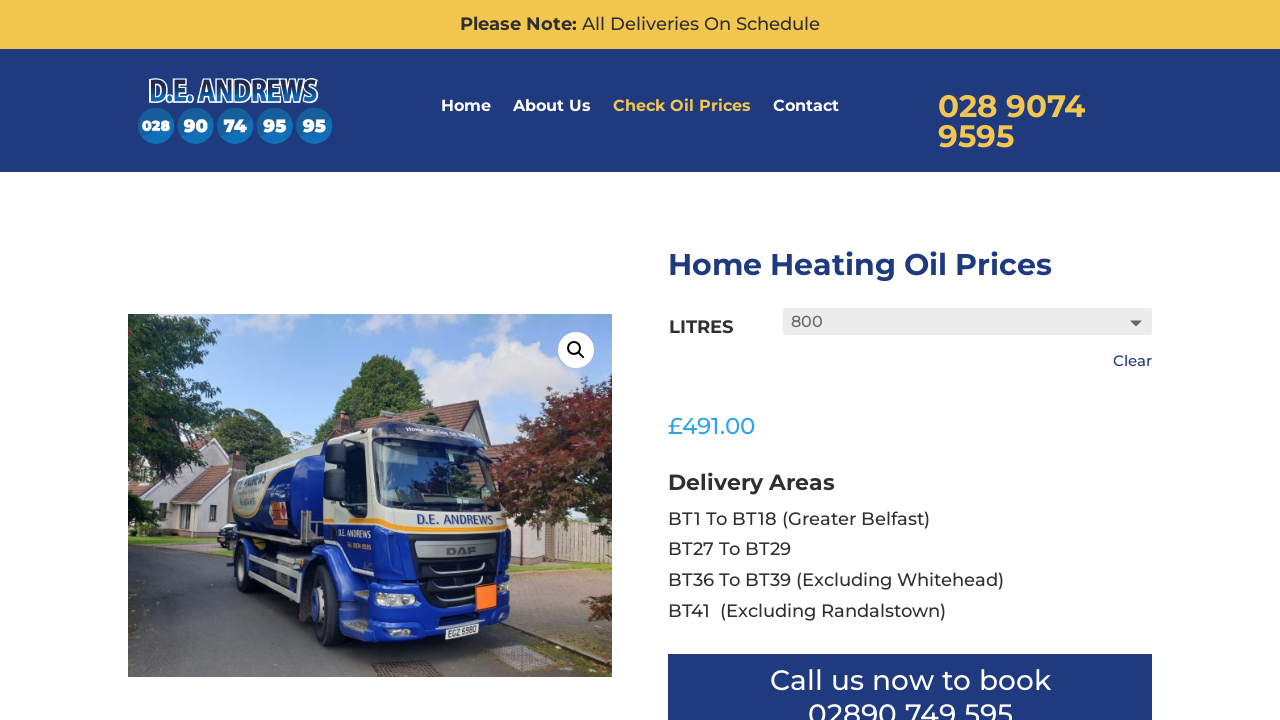

Price element became visible after selecting '800'
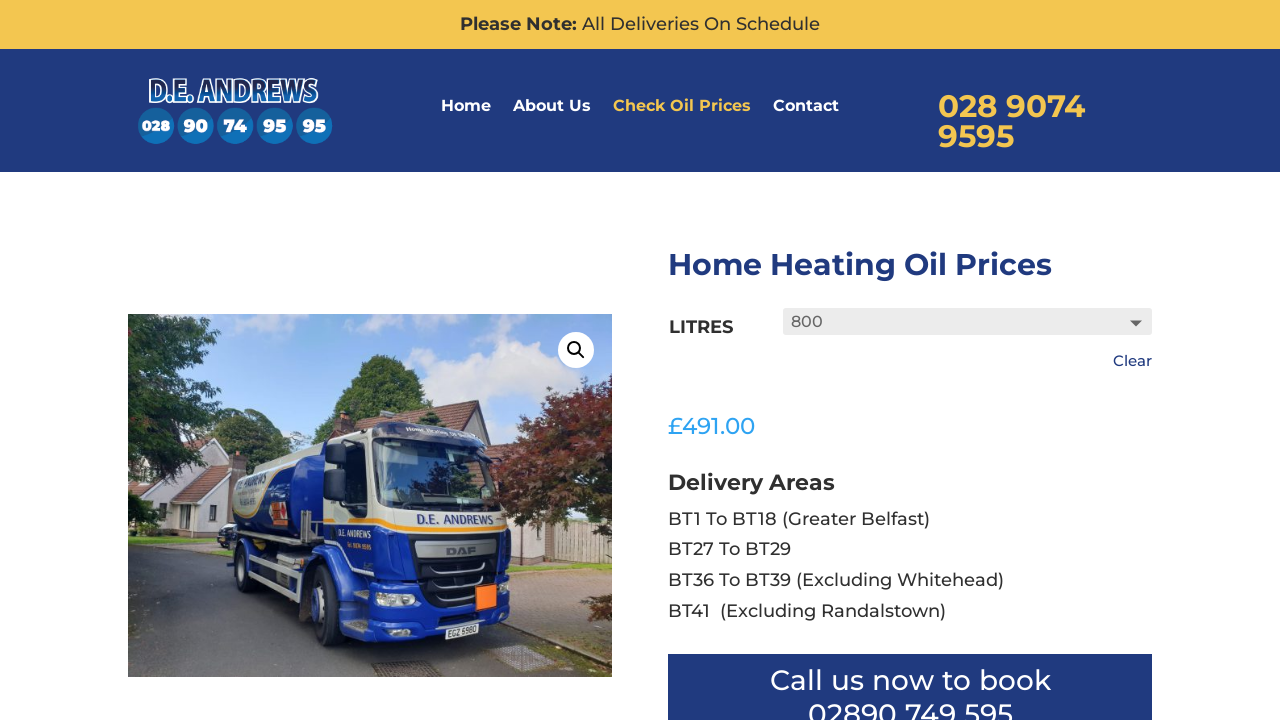

Verified price element is visible for '800' volume option
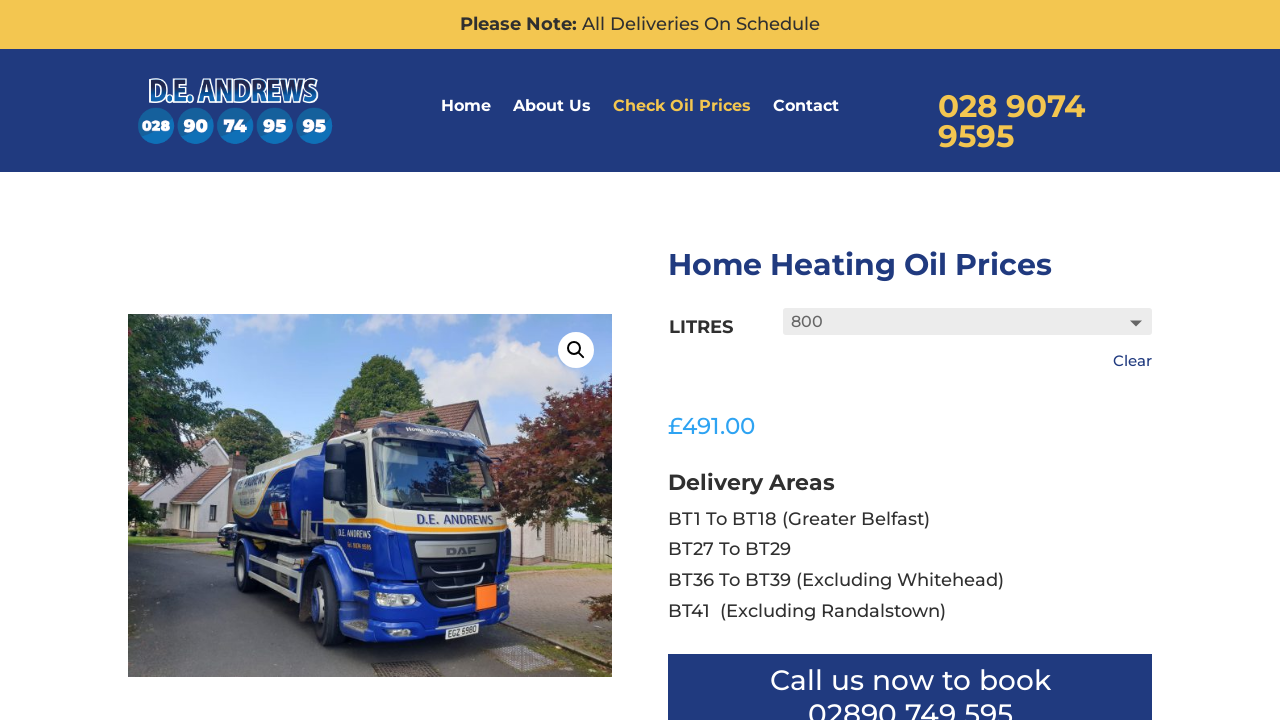

Retrieved text content of option at index 11: '900'
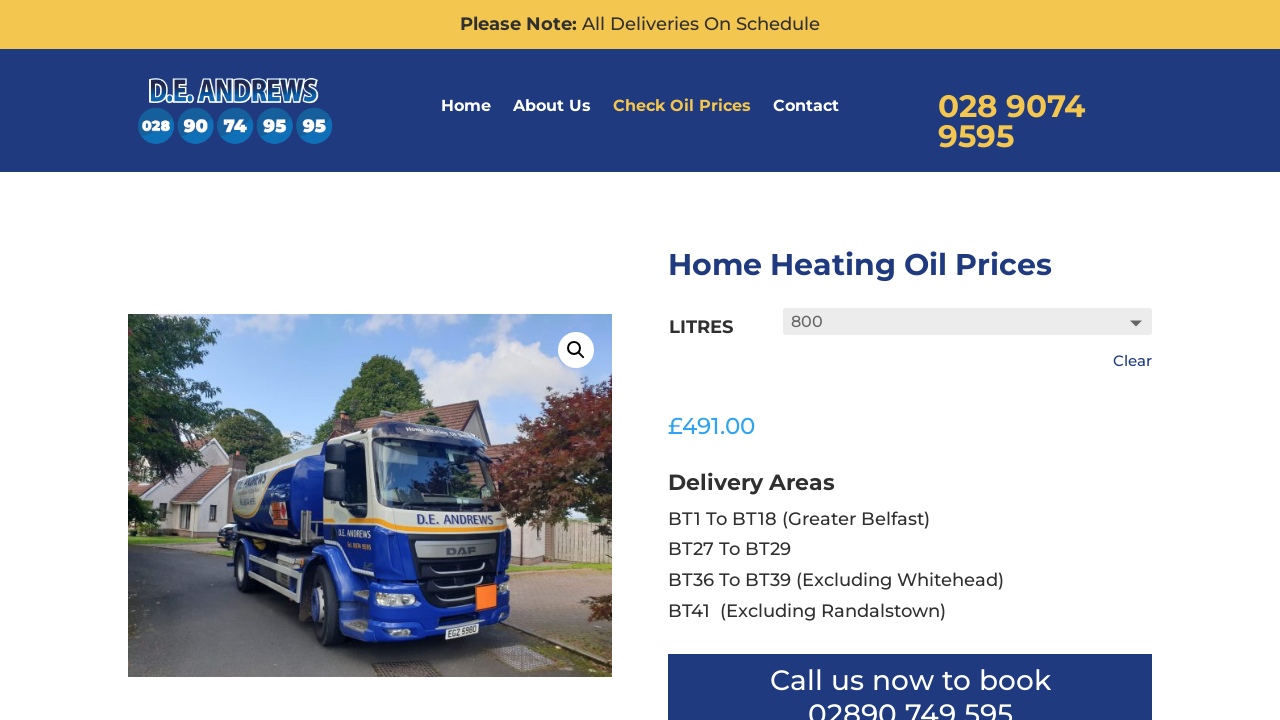

Selected oil volume option '900' from dropdown on #litres
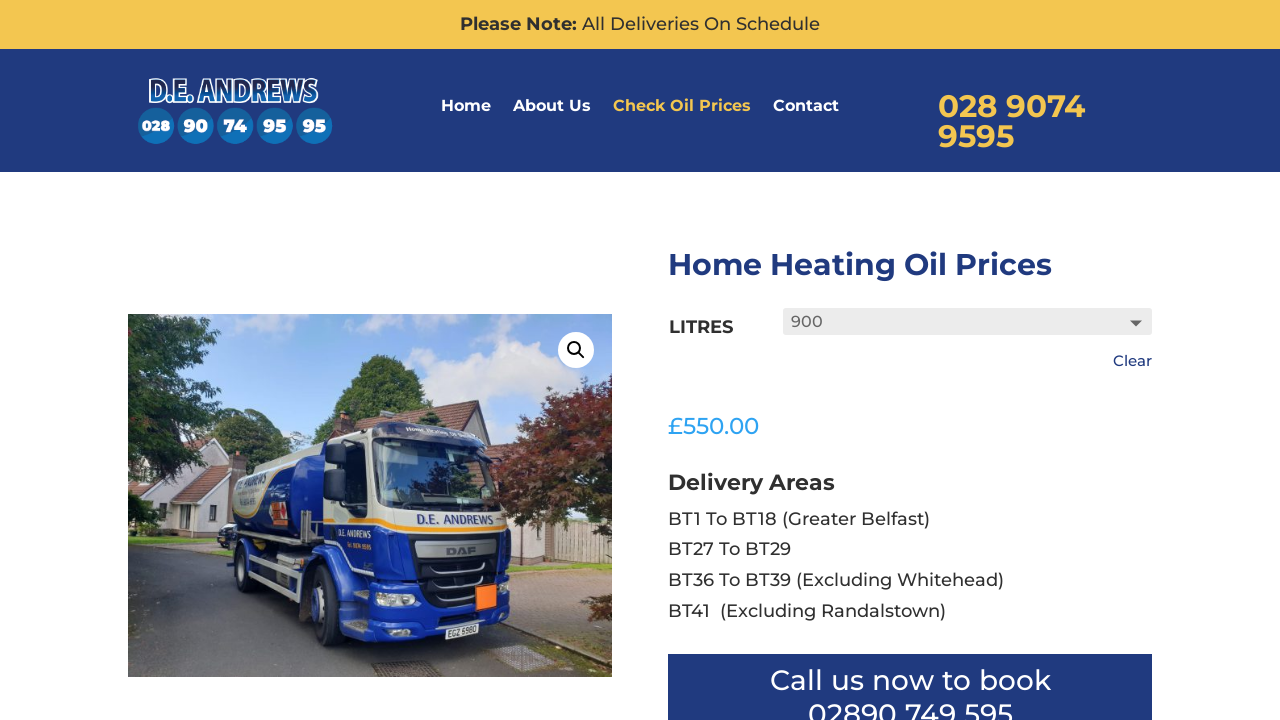

Price element became visible after selecting '900'
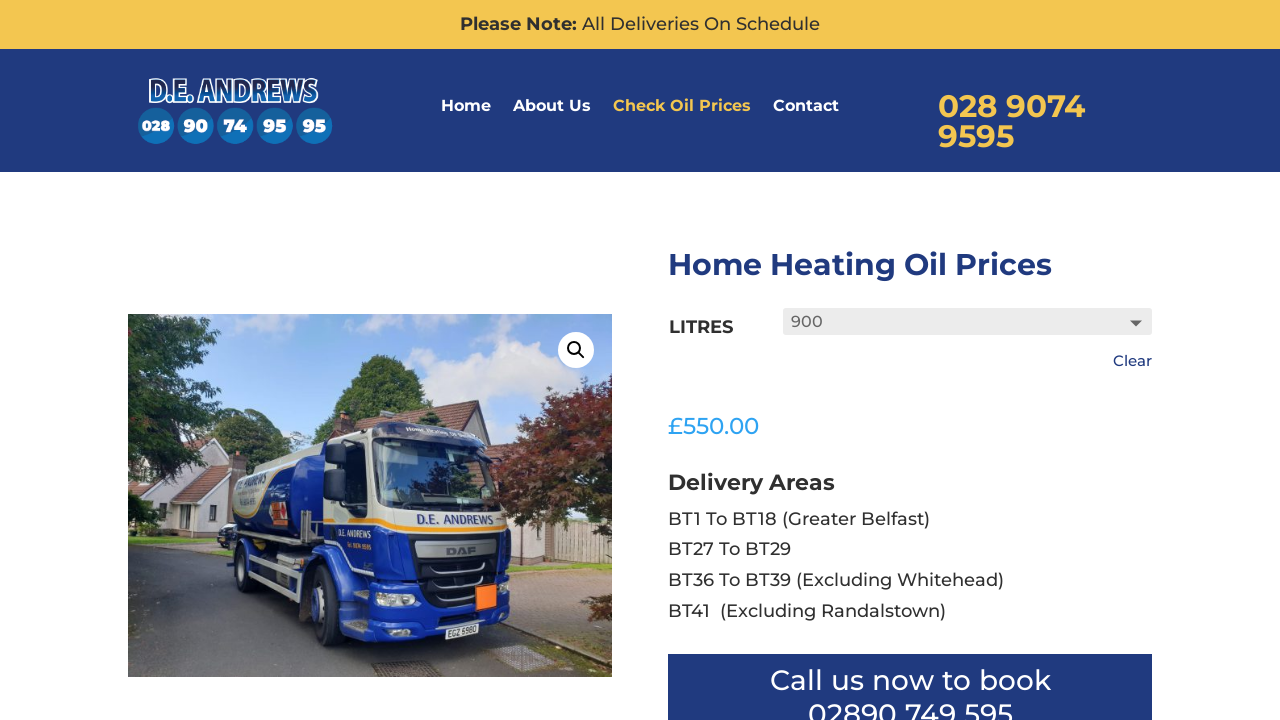

Verified price element is visible for '900' volume option
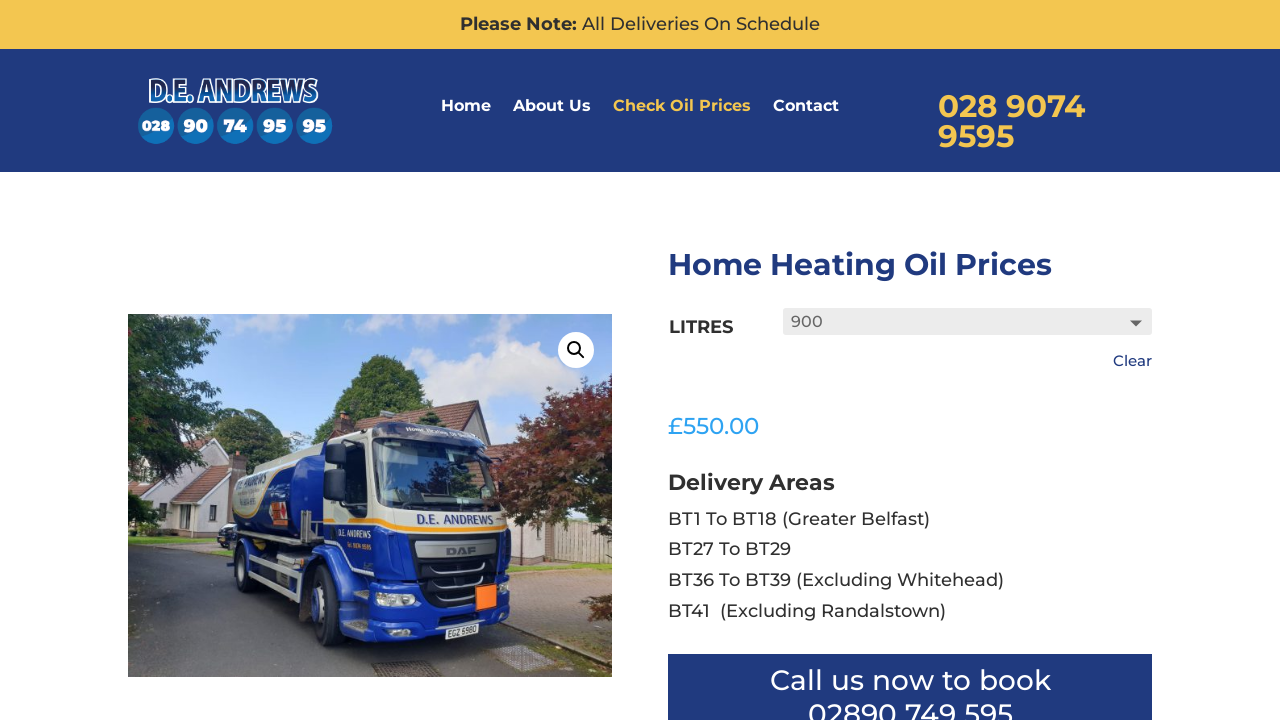

Retrieved text content of option at index 12: '1000'
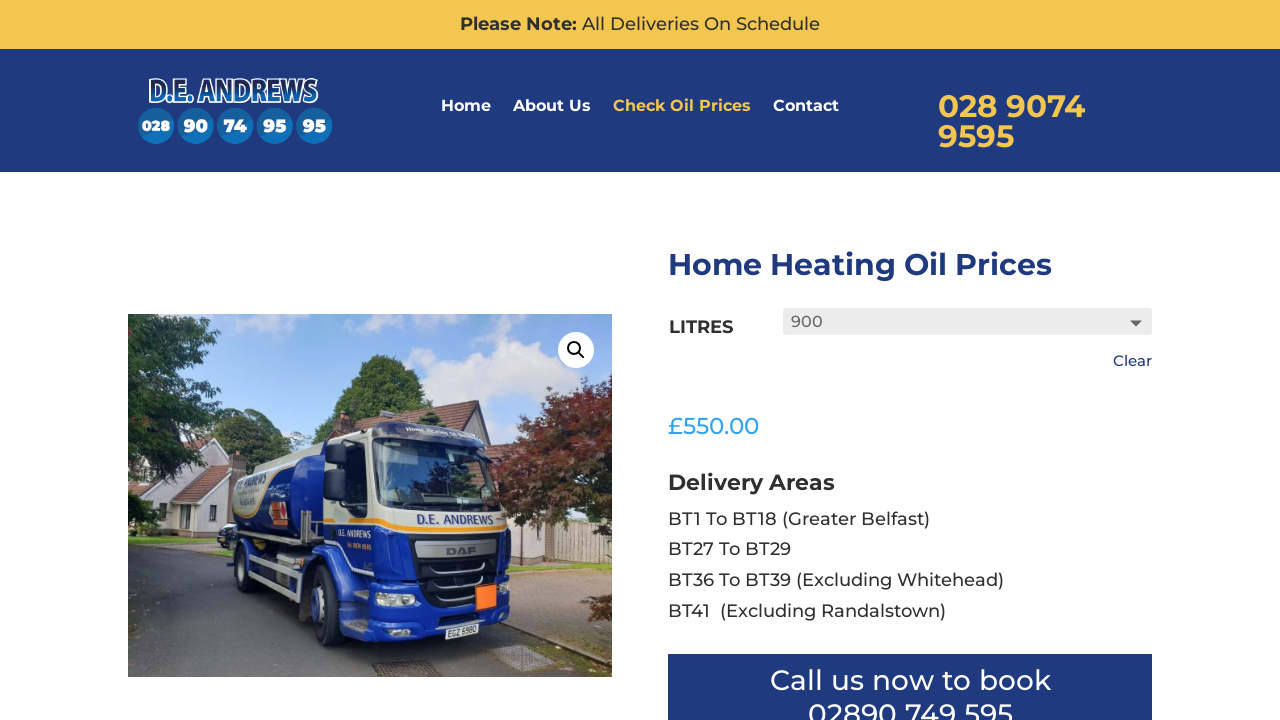

Selected oil volume option '1000' from dropdown on #litres
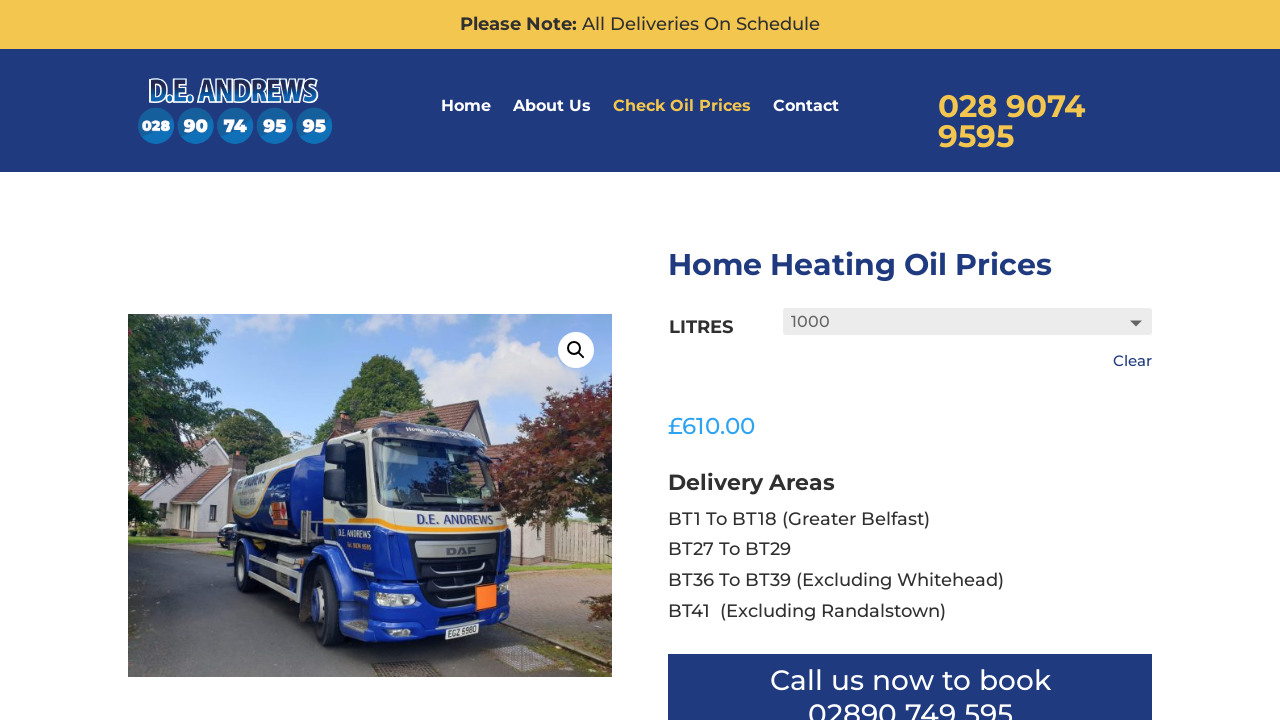

Price element became visible after selecting '1000'
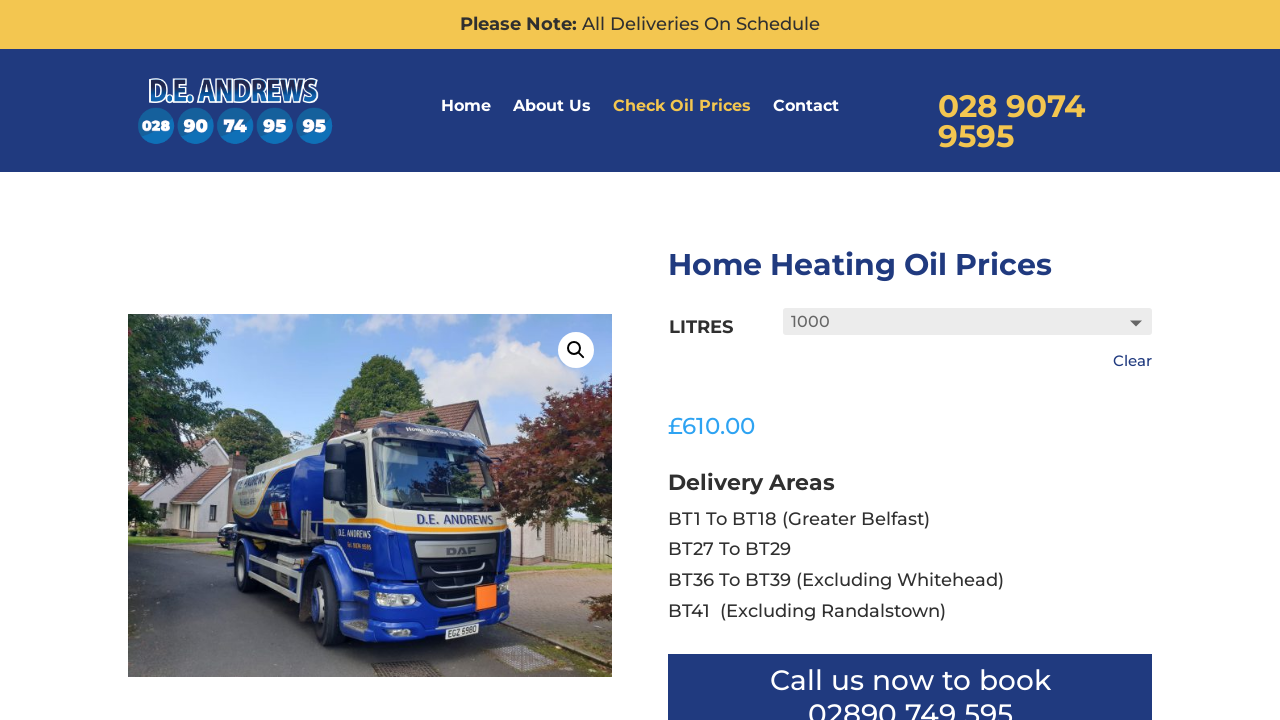

Verified price element is visible for '1000' volume option
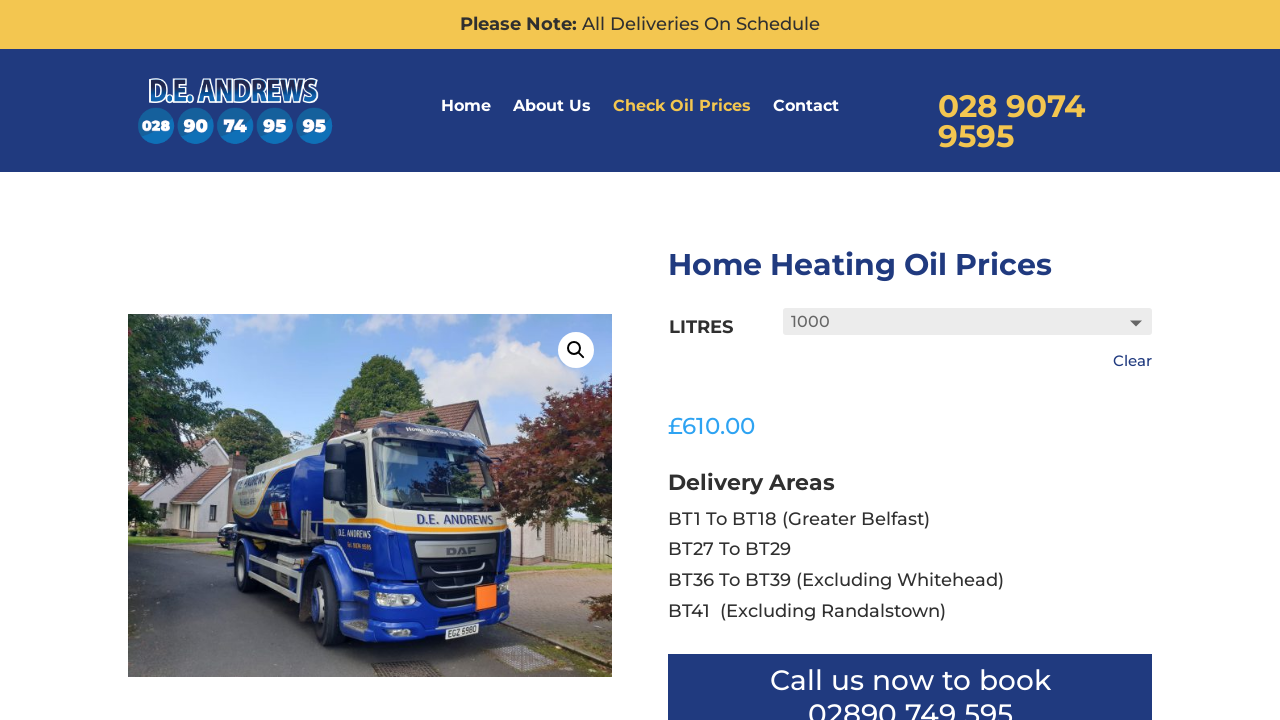

Retrieved text content of option at index 13: '1100'
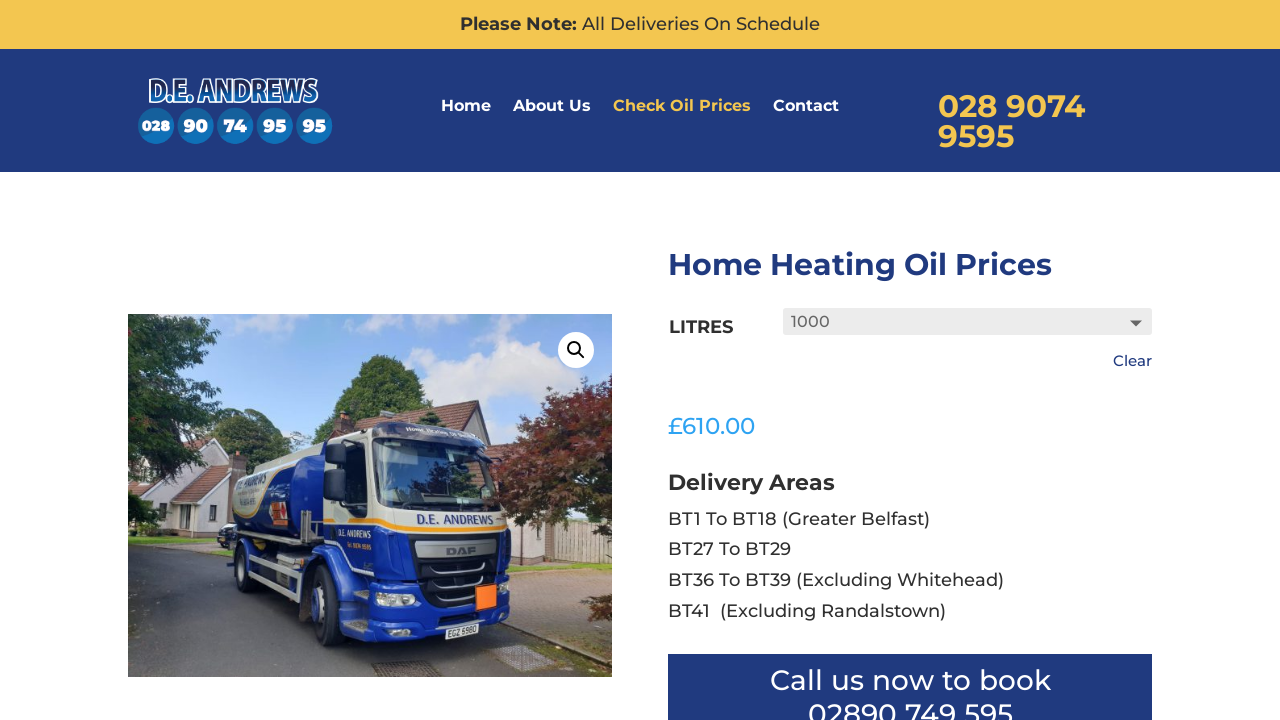

Selected oil volume option '1100' from dropdown on #litres
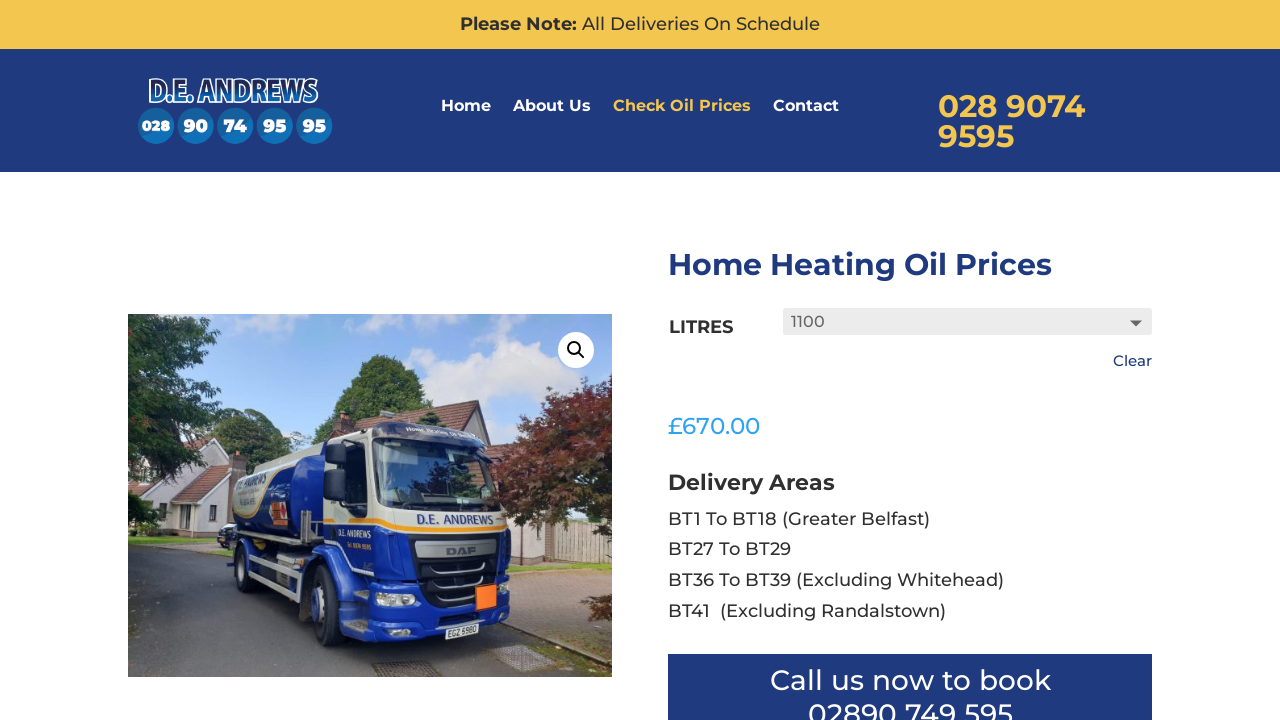

Price element became visible after selecting '1100'
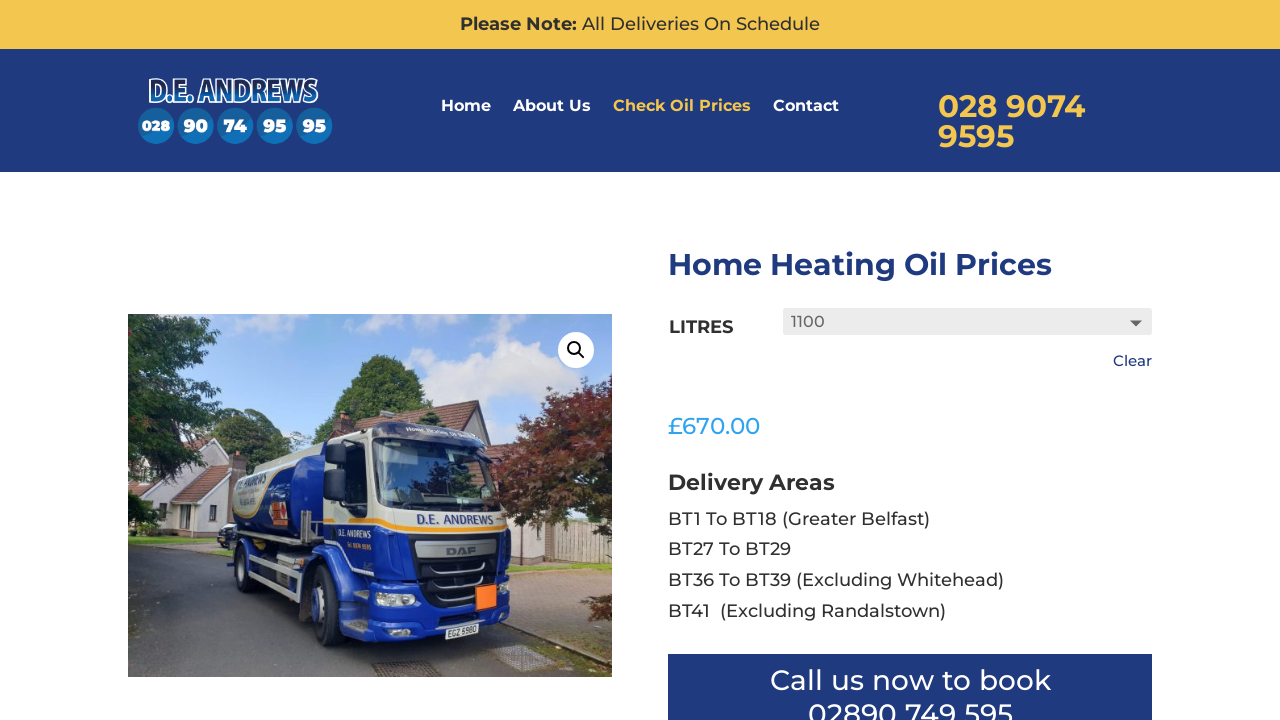

Verified price element is visible for '1100' volume option
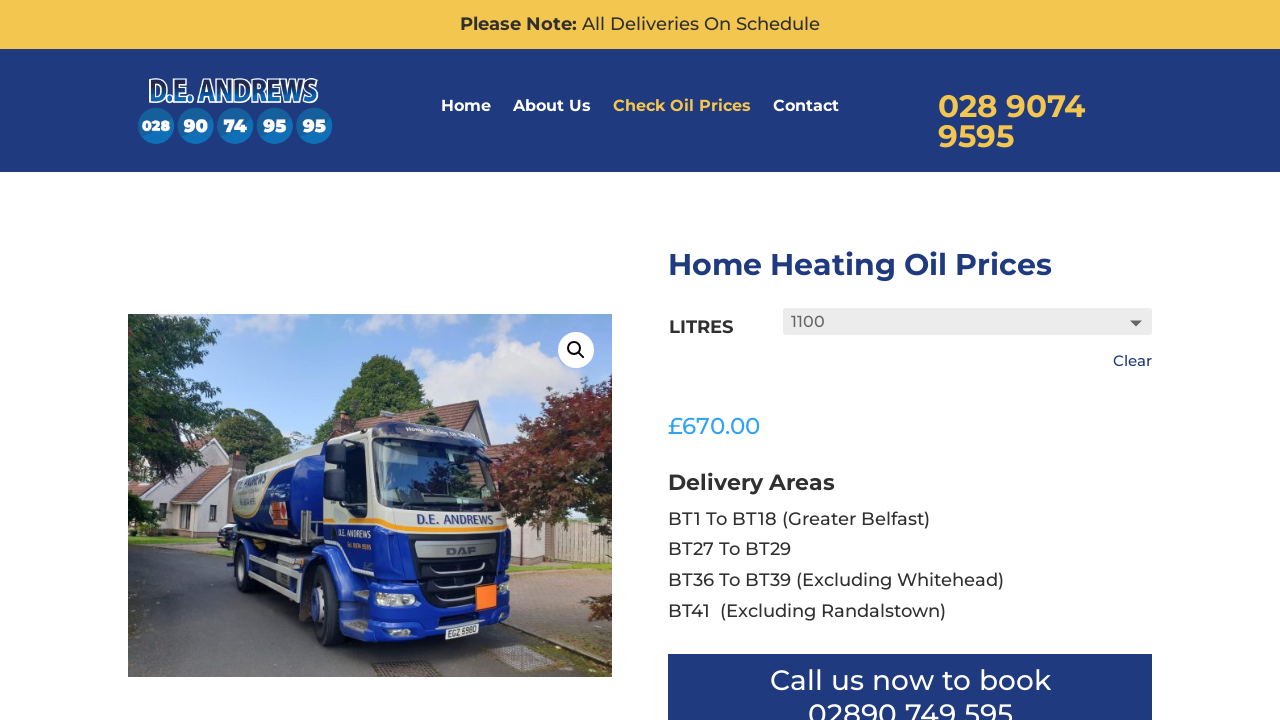

Retrieved text content of option at index 14: '1200'
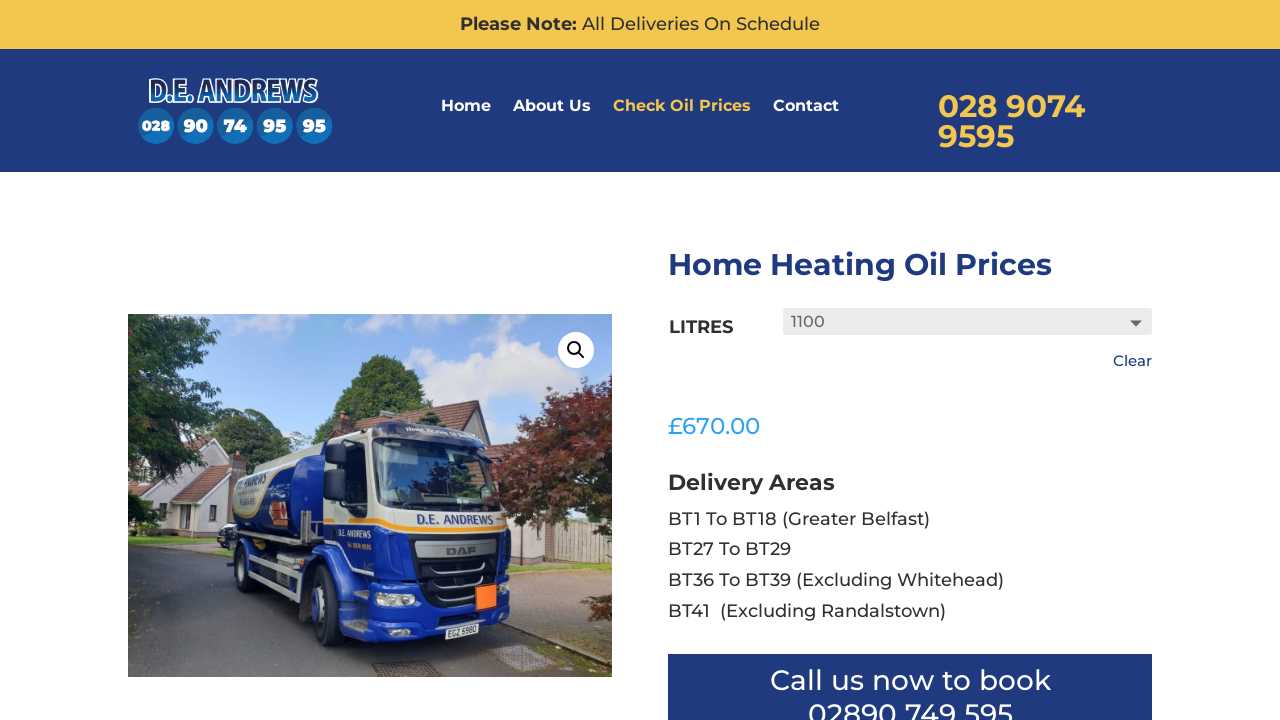

Selected oil volume option '1200' from dropdown on #litres
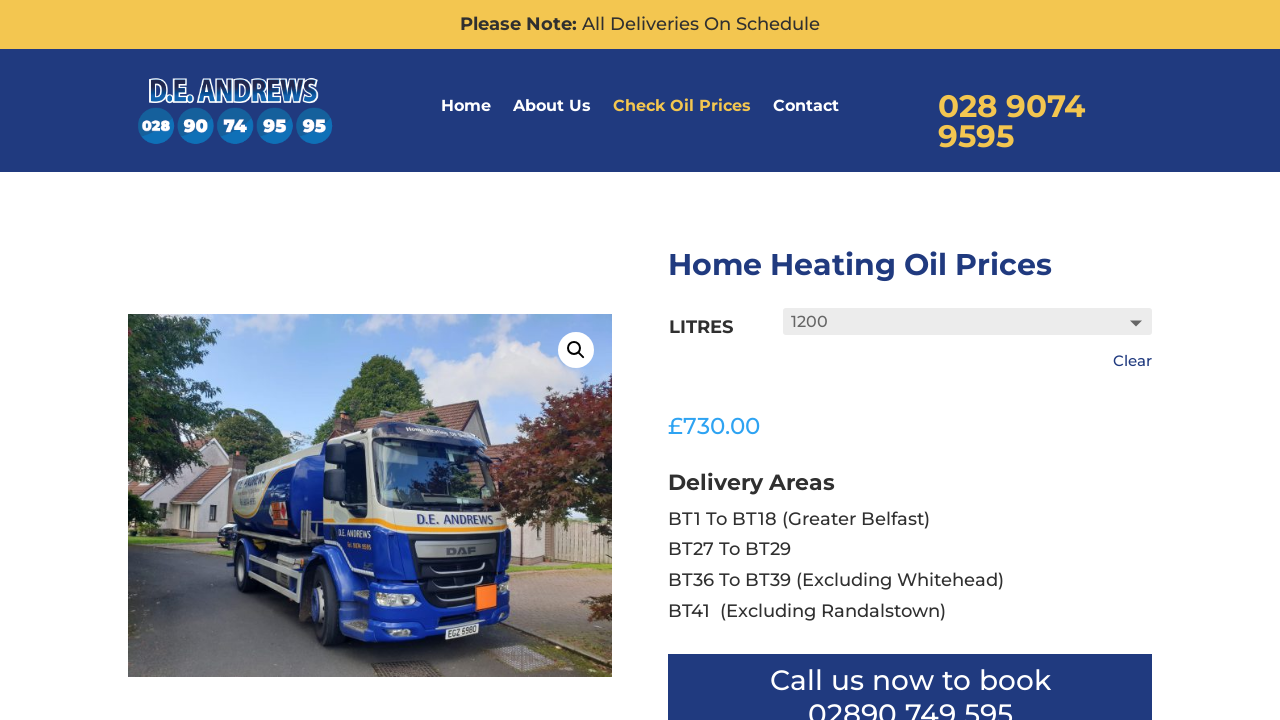

Price element became visible after selecting '1200'
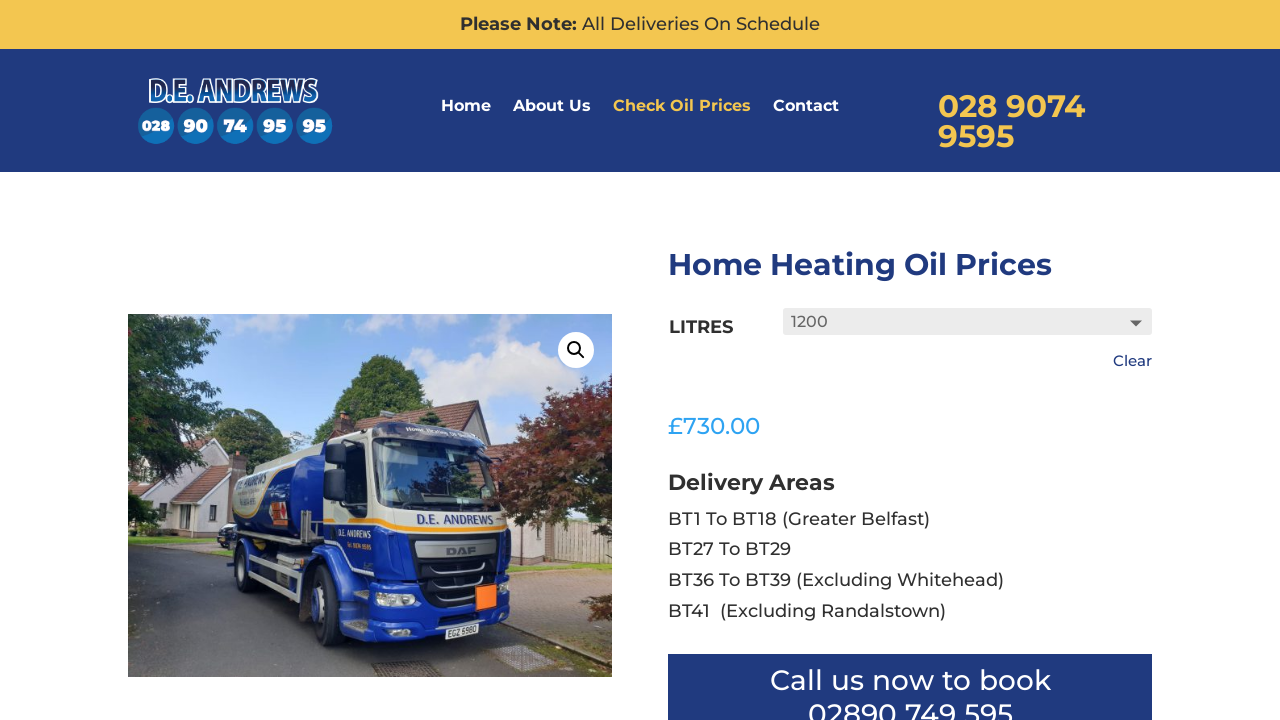

Verified price element is visible for '1200' volume option
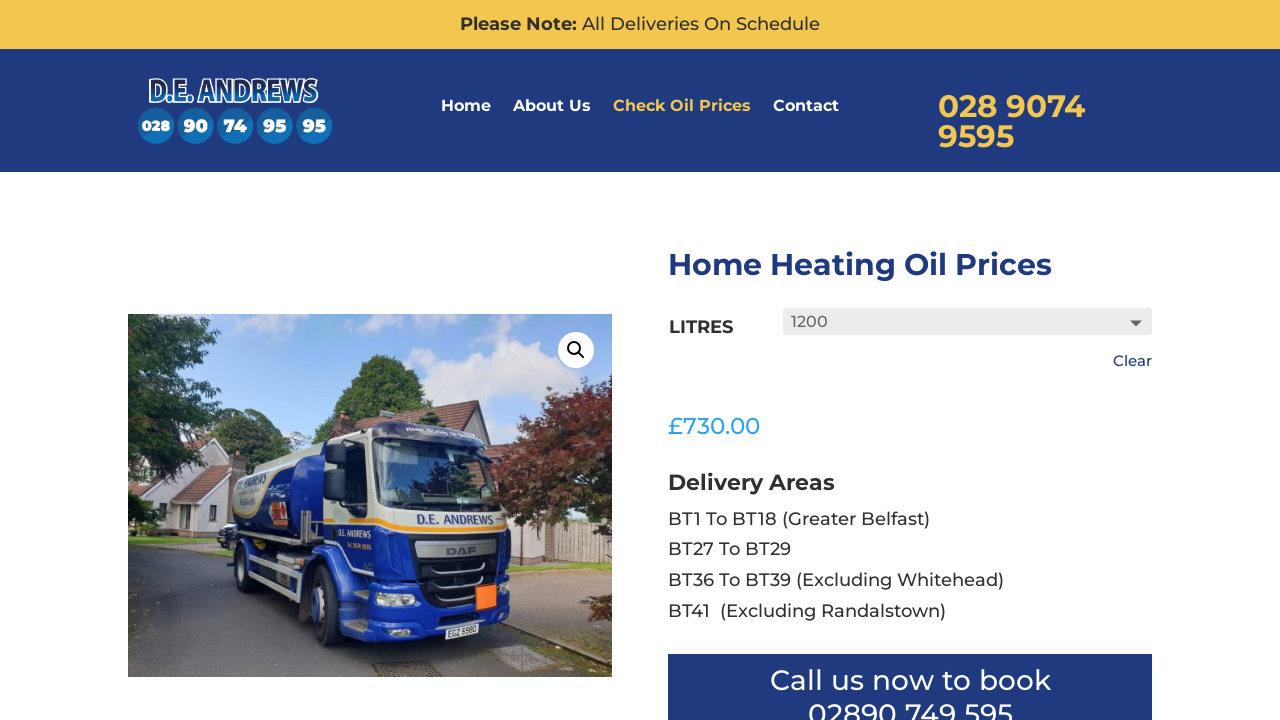

Retrieved text content of option at index 15: '1300'
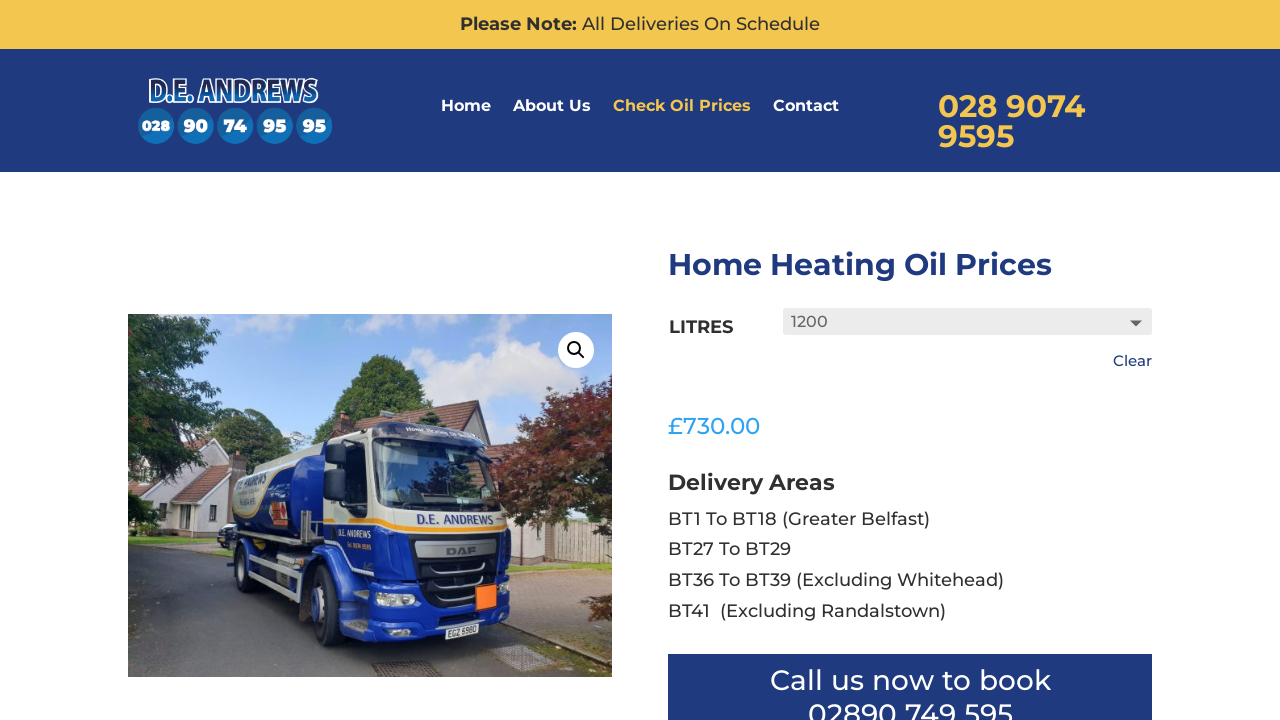

Selected oil volume option '1300' from dropdown on #litres
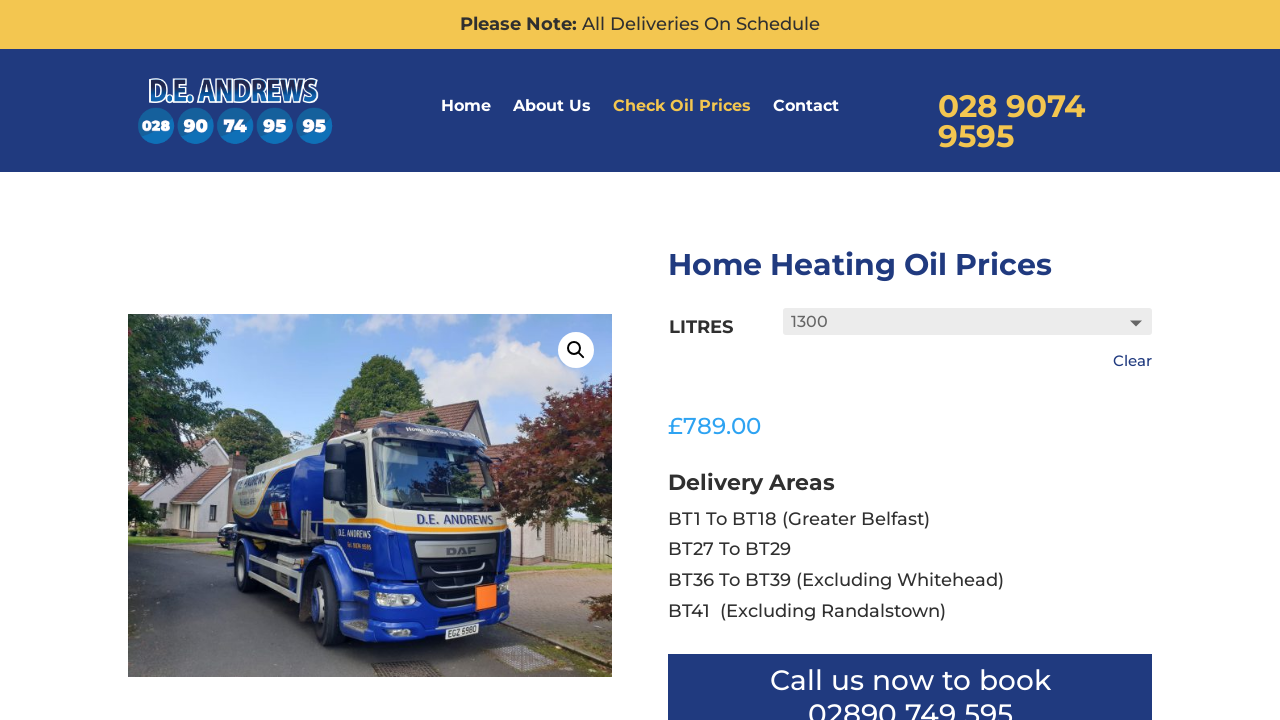

Price element became visible after selecting '1300'
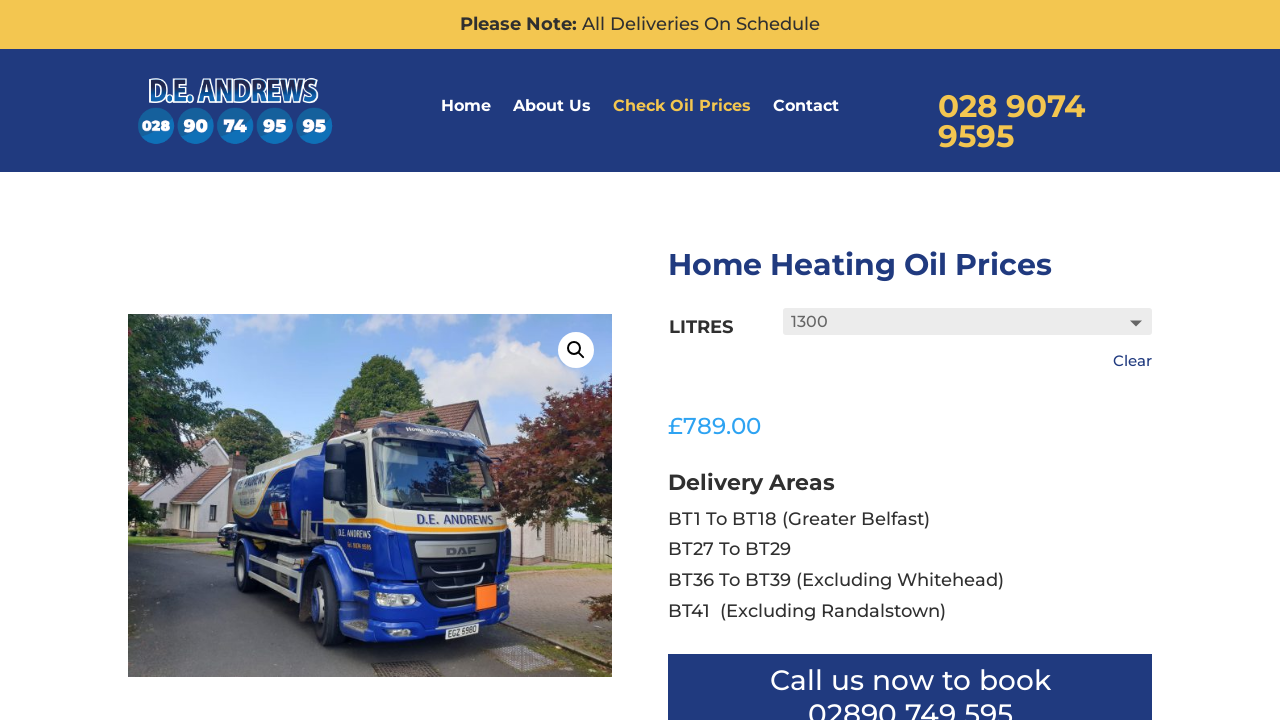

Verified price element is visible for '1300' volume option
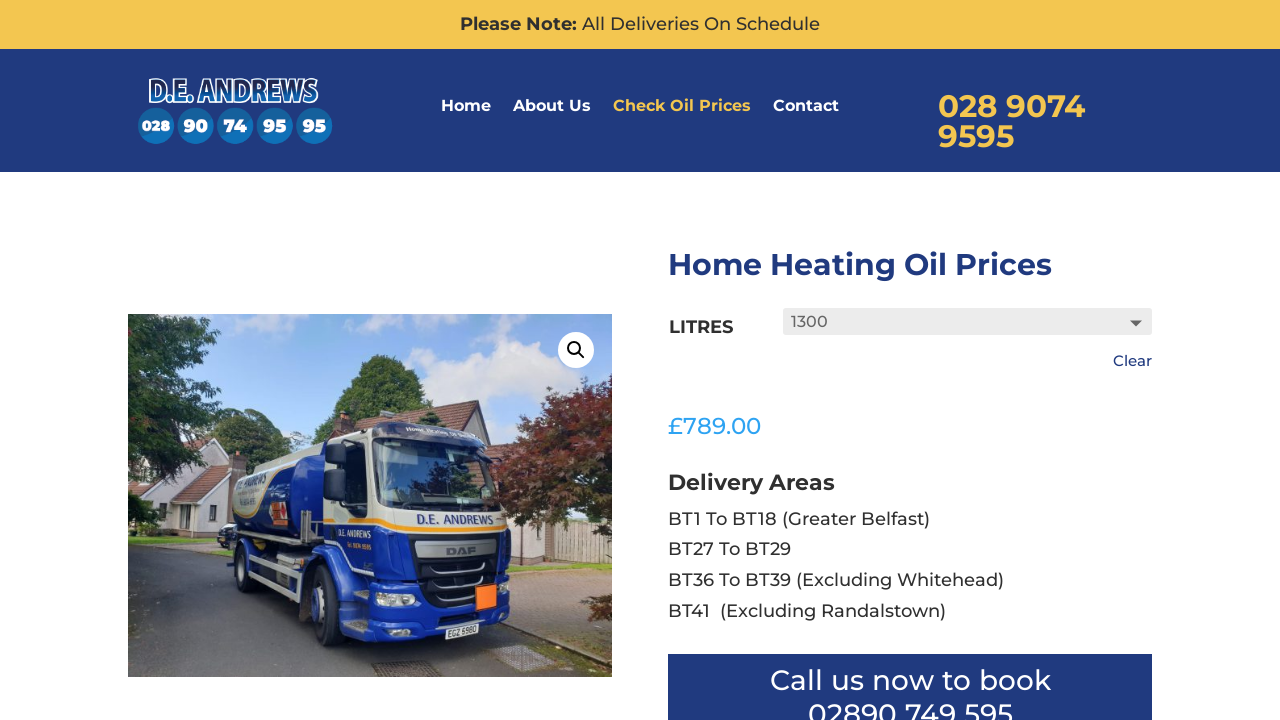

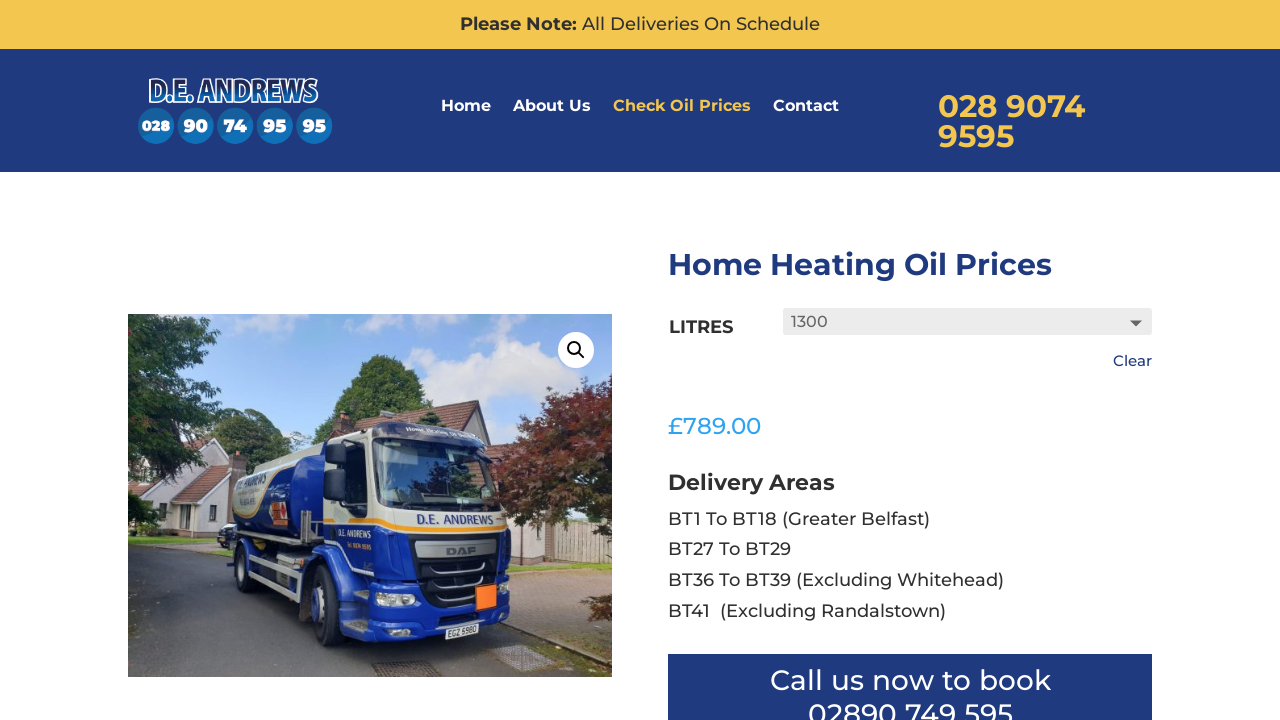